Tests window manipulation, frame switching, and multi-window handling by navigating through multiple pages, switching between frames to fill form fields, and managing multiple browser windows

Starting URL: https://www.geeksforgeeks.org/software-testing-manual-testing/

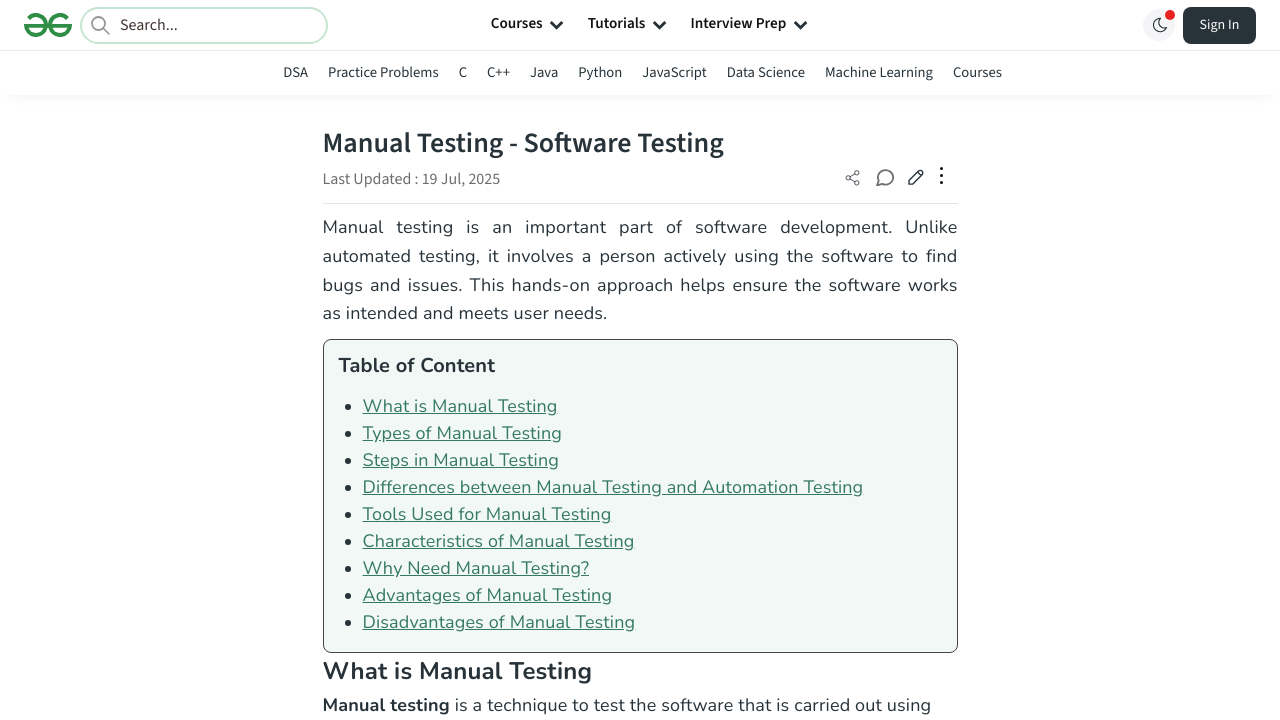

Set viewport size to 100x300
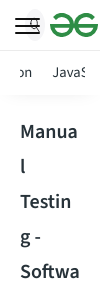

Waited 2000ms for viewport change
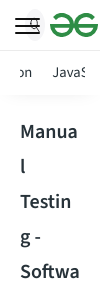

Set viewport size to 1920x1080 (maximized)
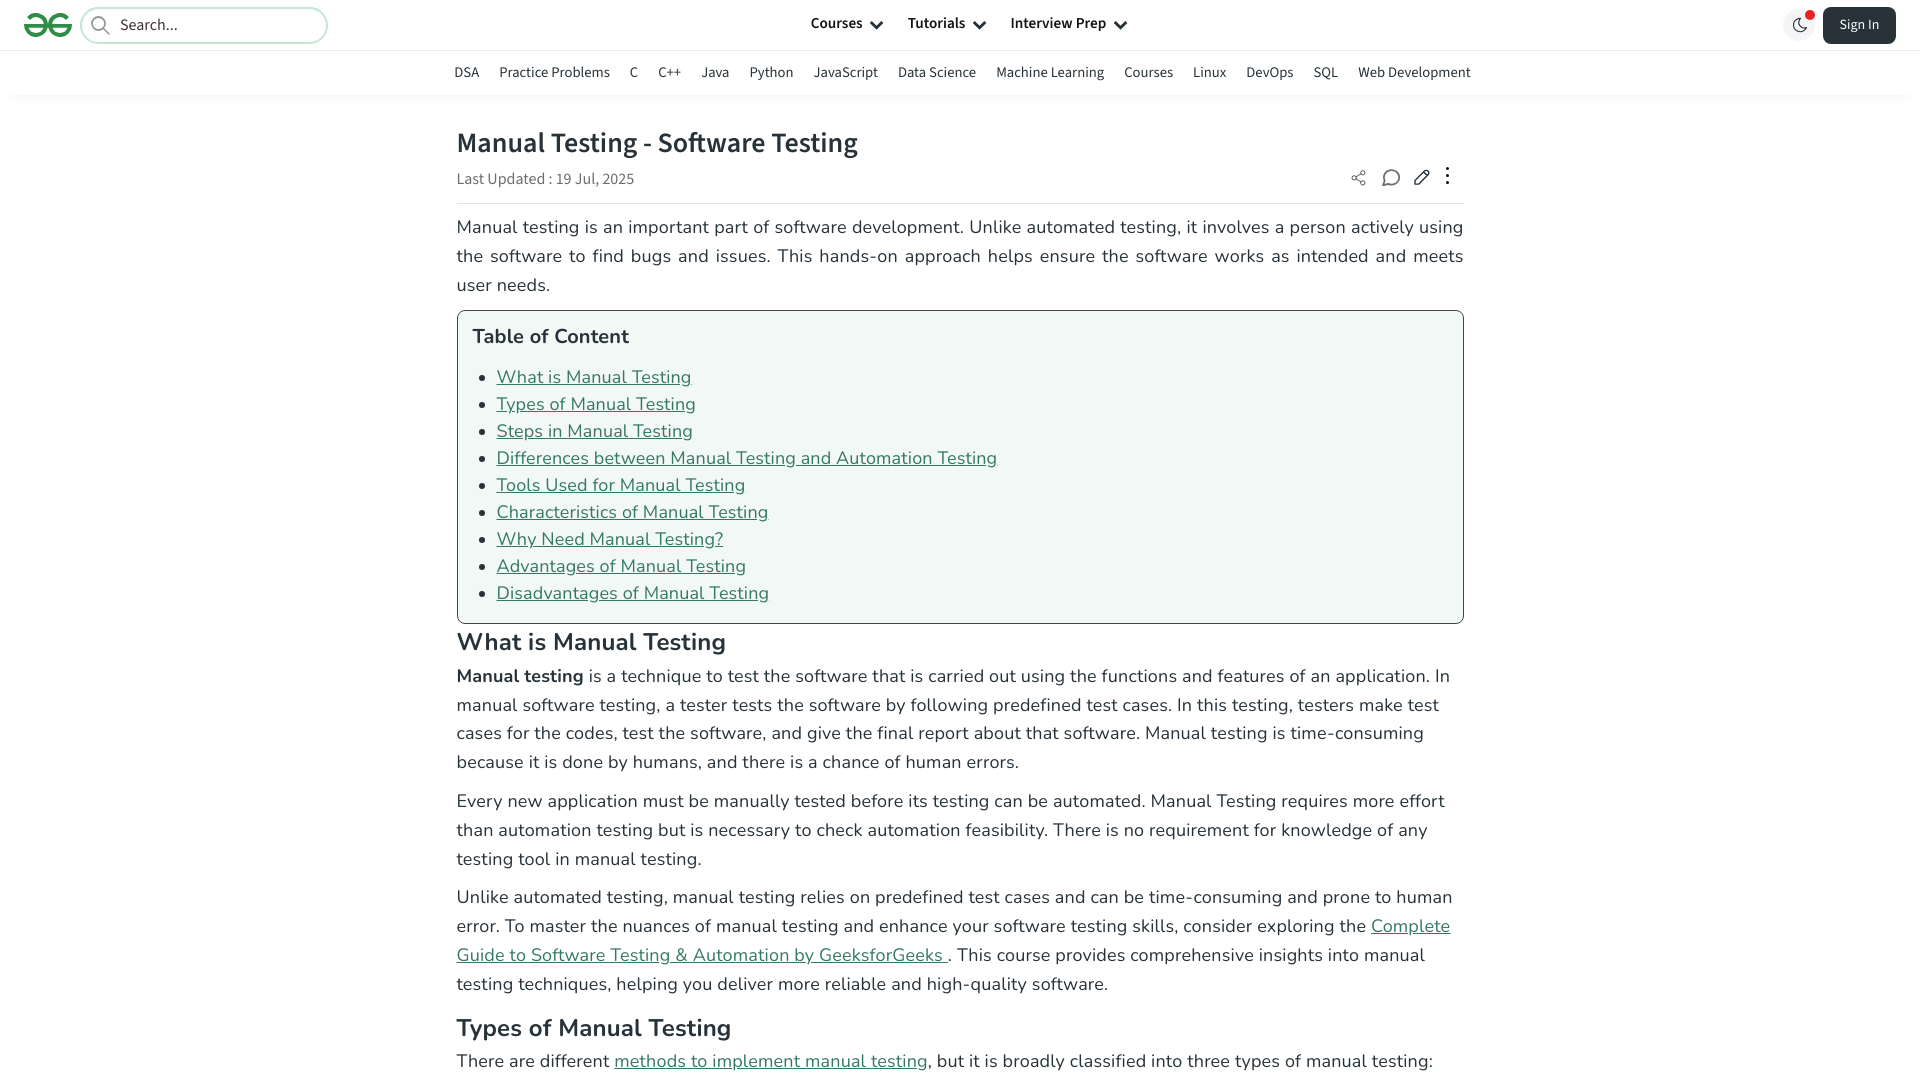

Navigated to frames demo page
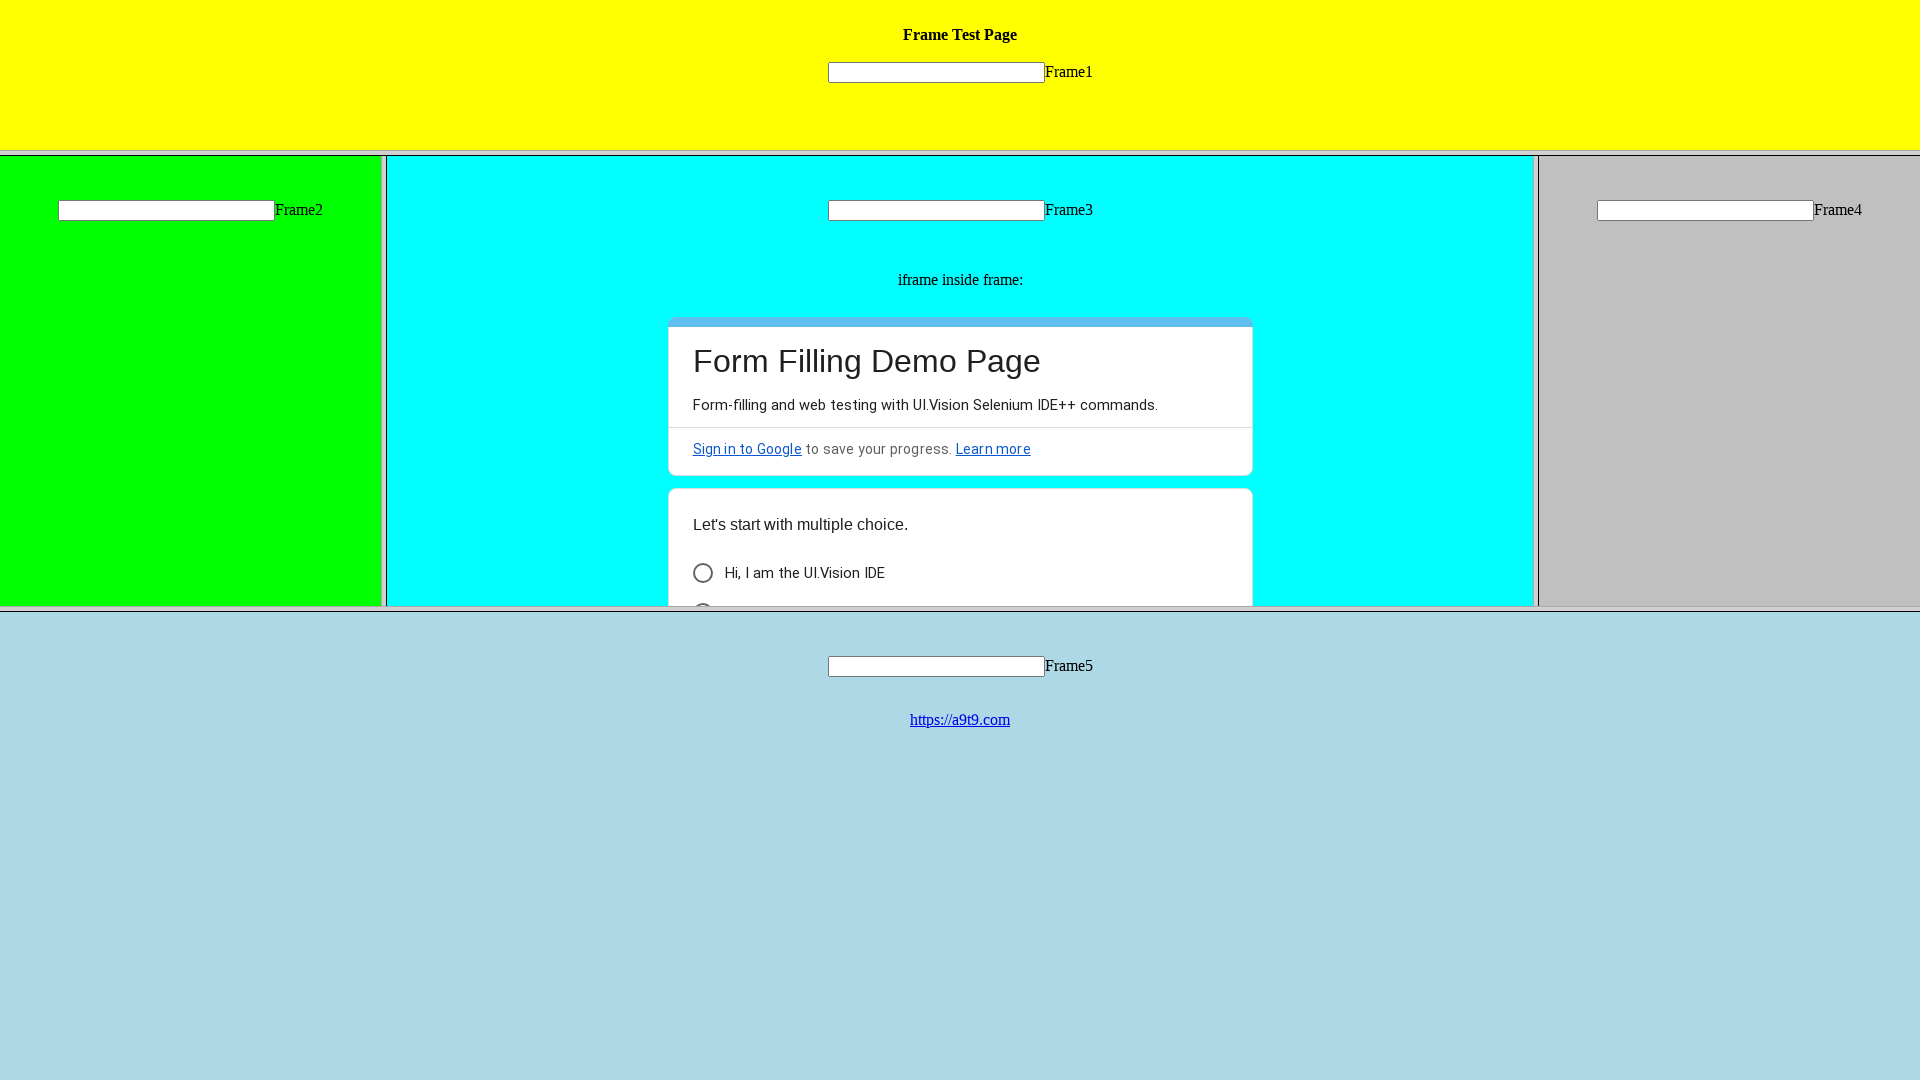

Waited 3000ms for frames demo page to load
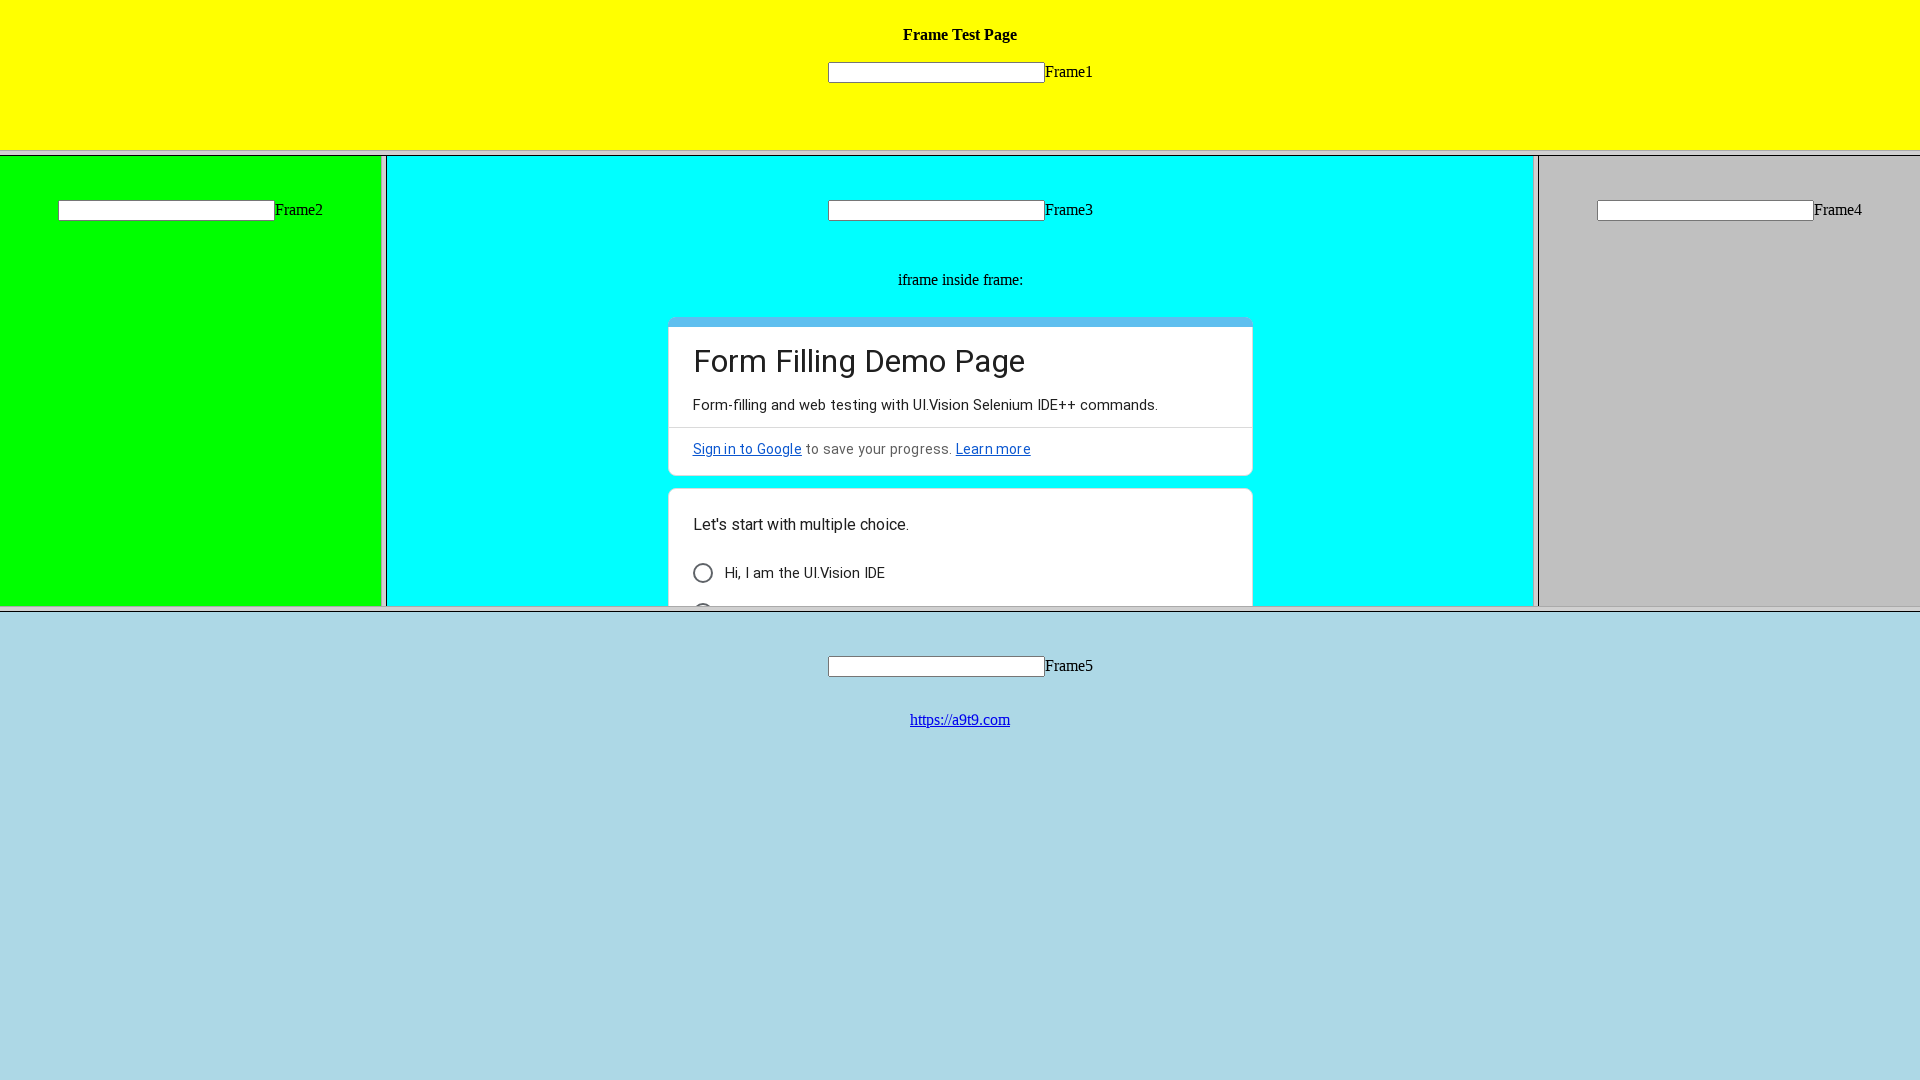

Located frame 1
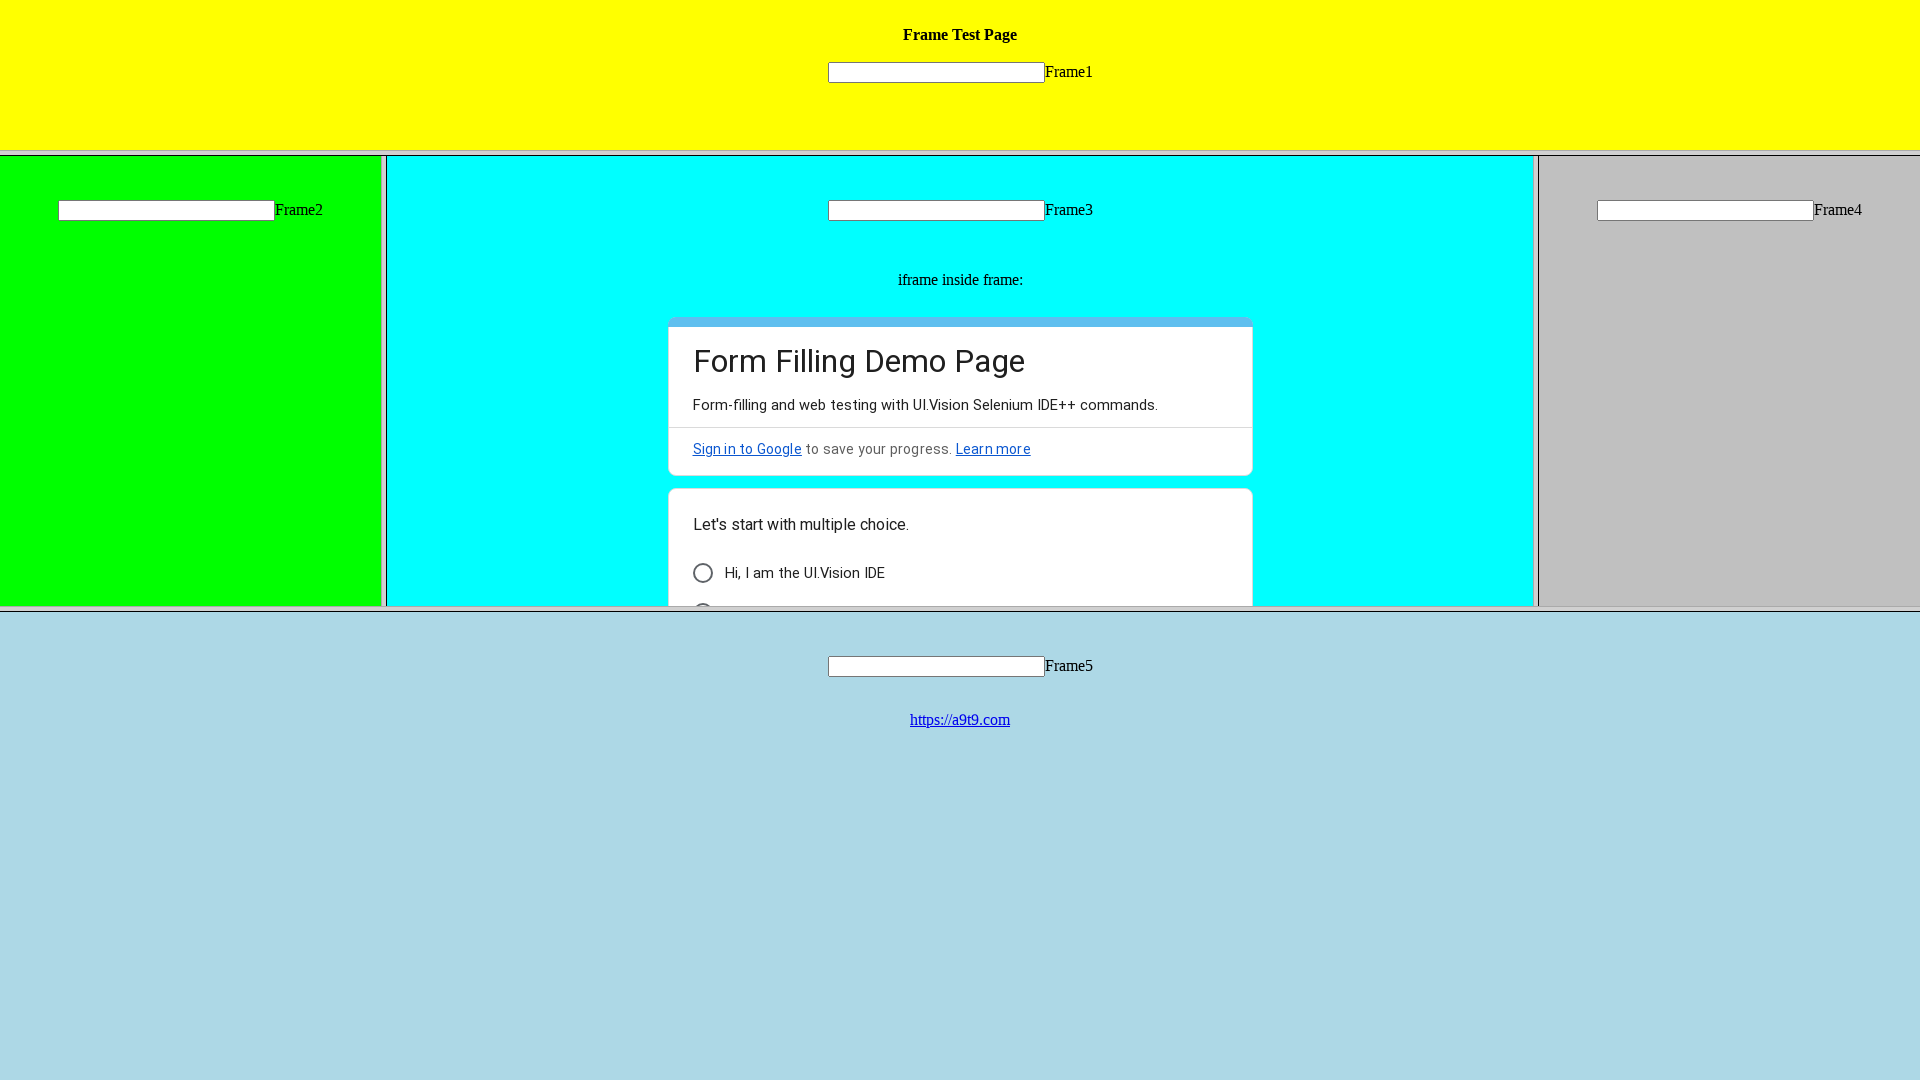

Filled 'Sanjay' in frame 1 text input on xpath=/html/frameset/frame[1] >> internal:control=enter-frame >> input[name='myt
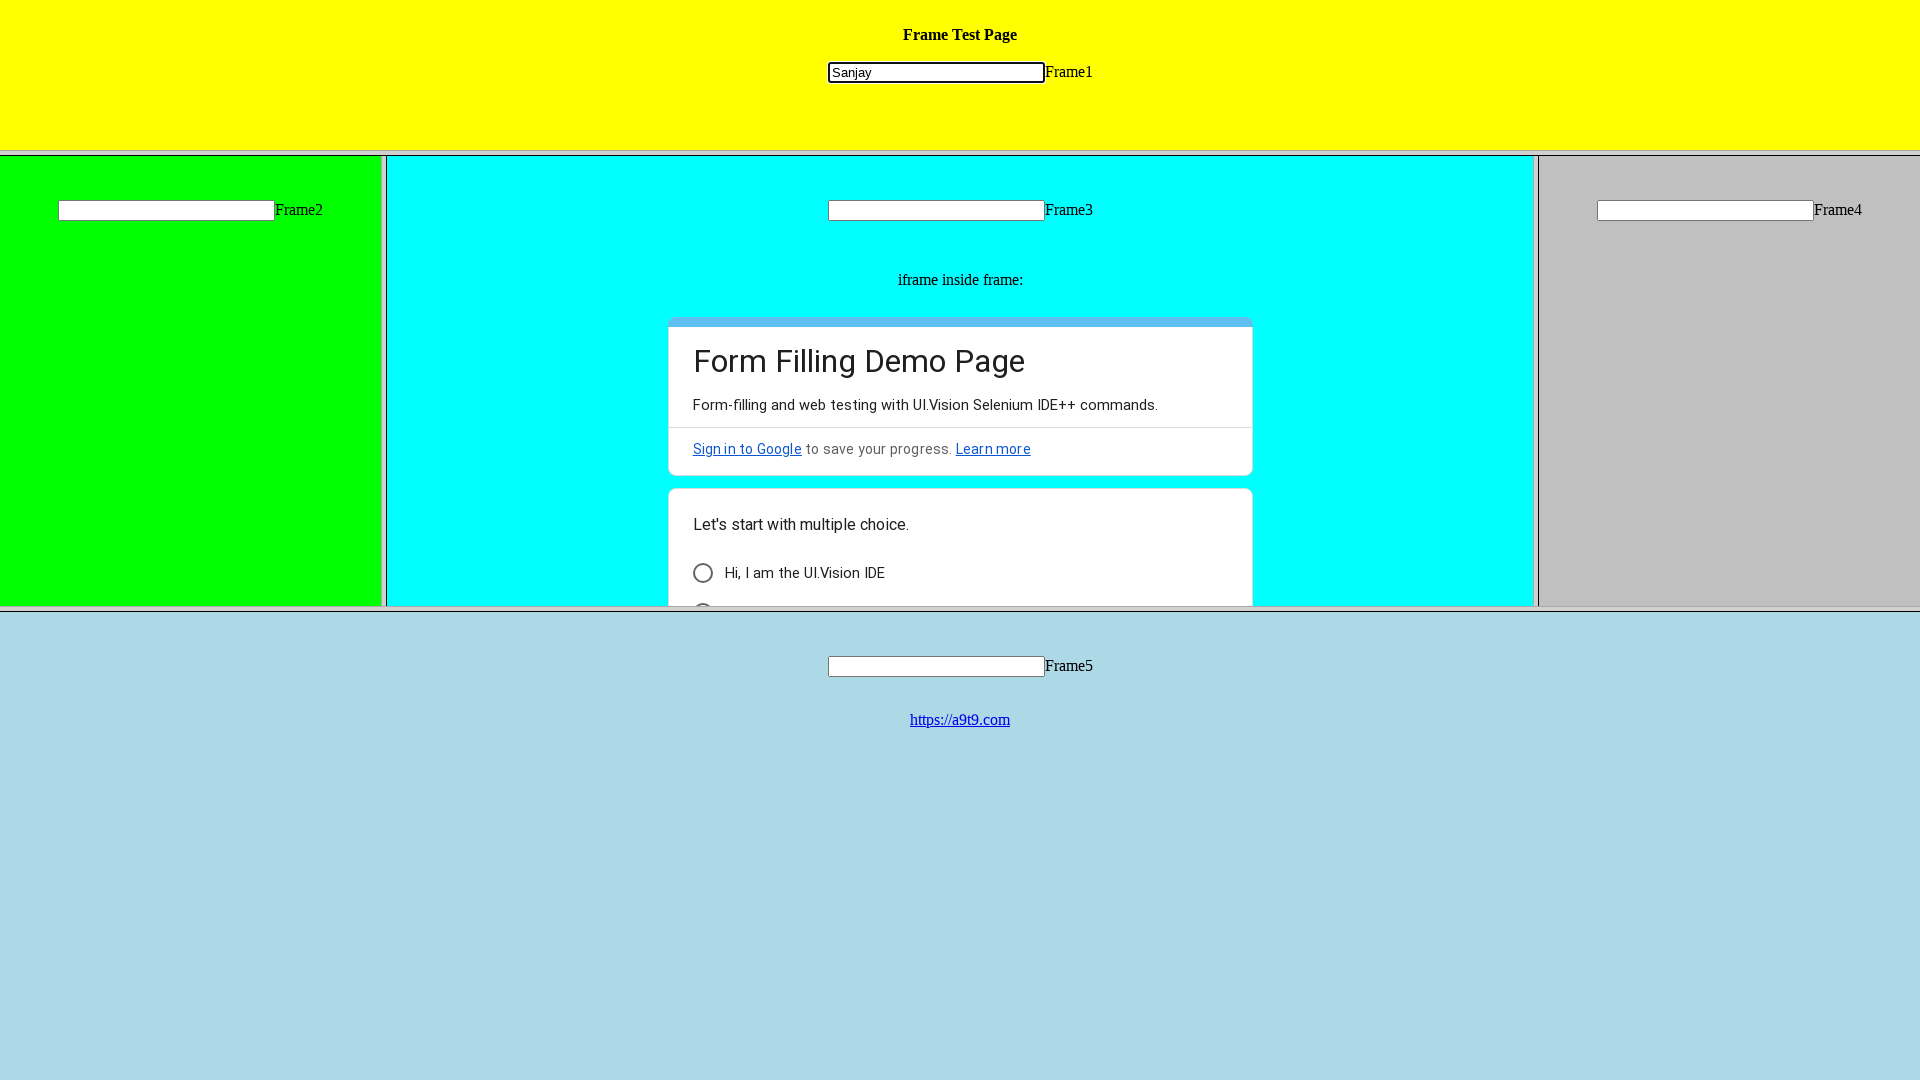

Waited 2000ms after filling frame 1
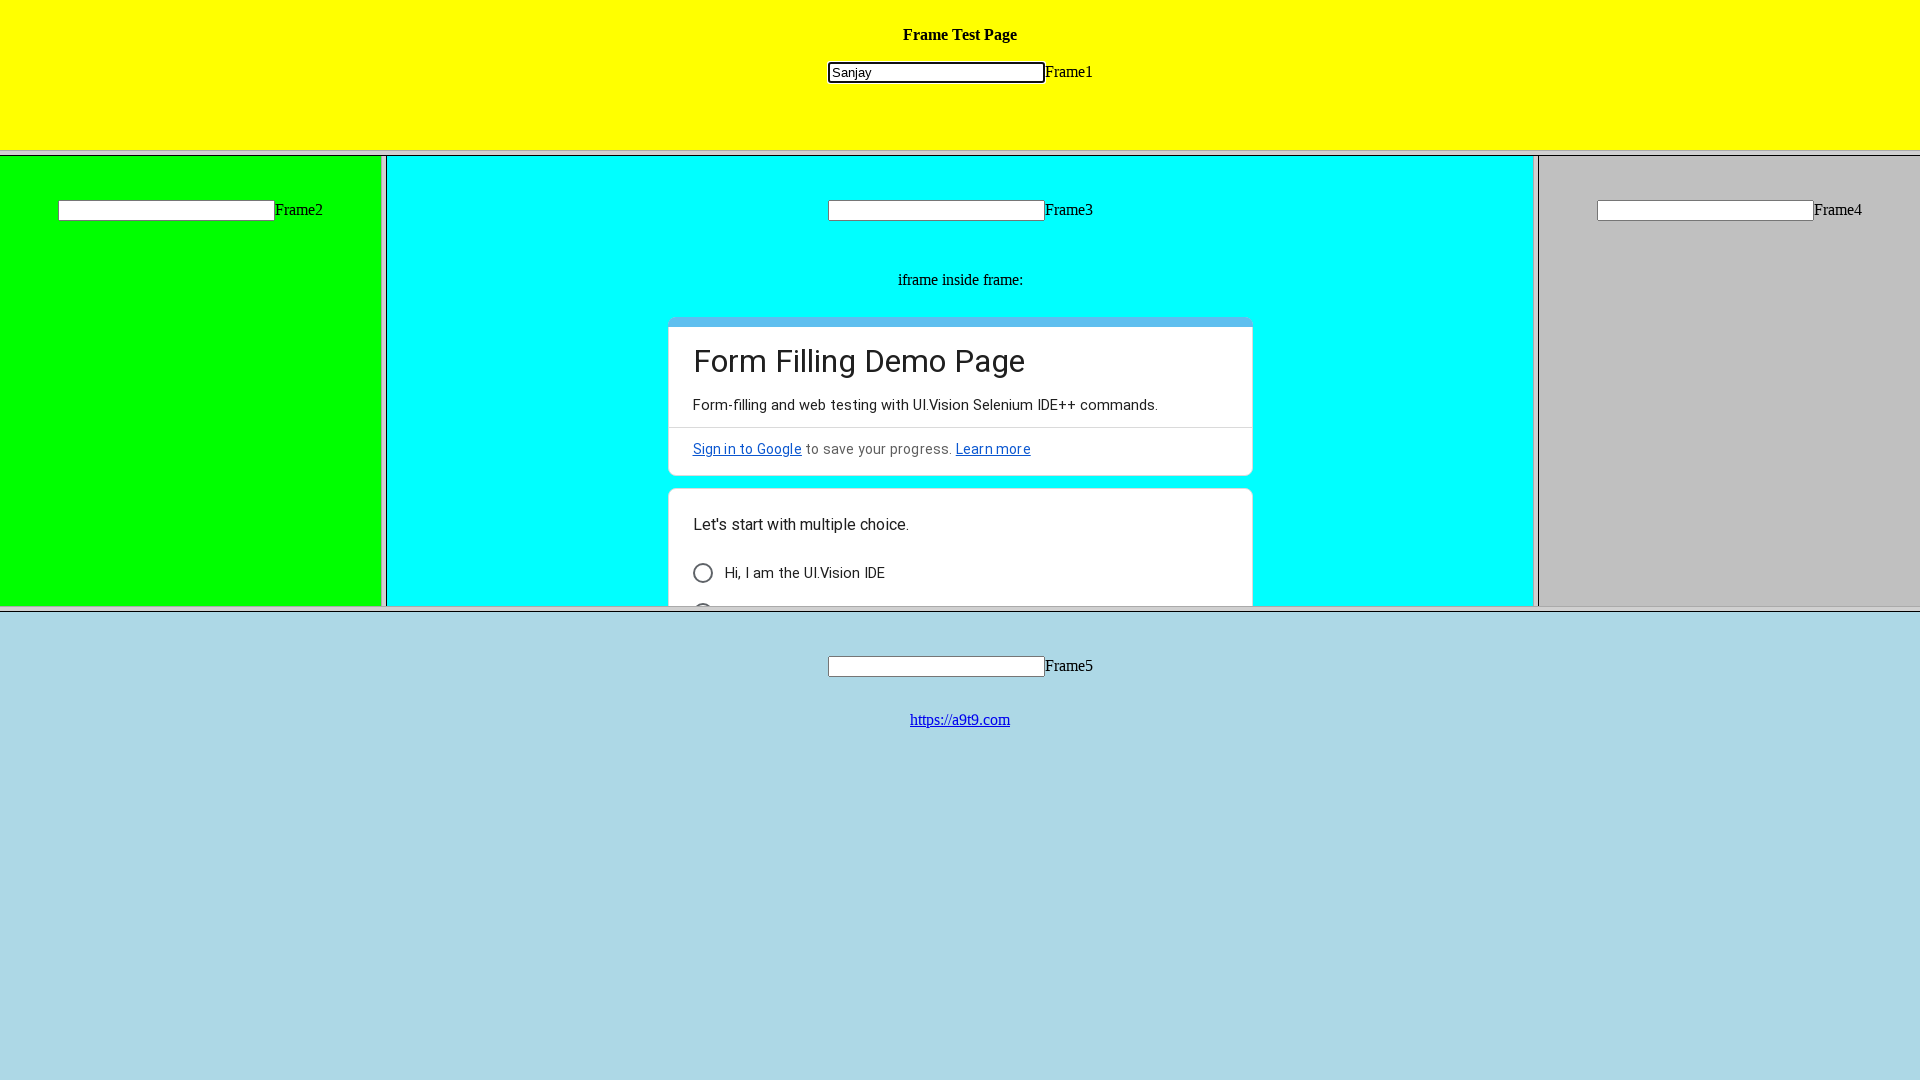

Located frame 2
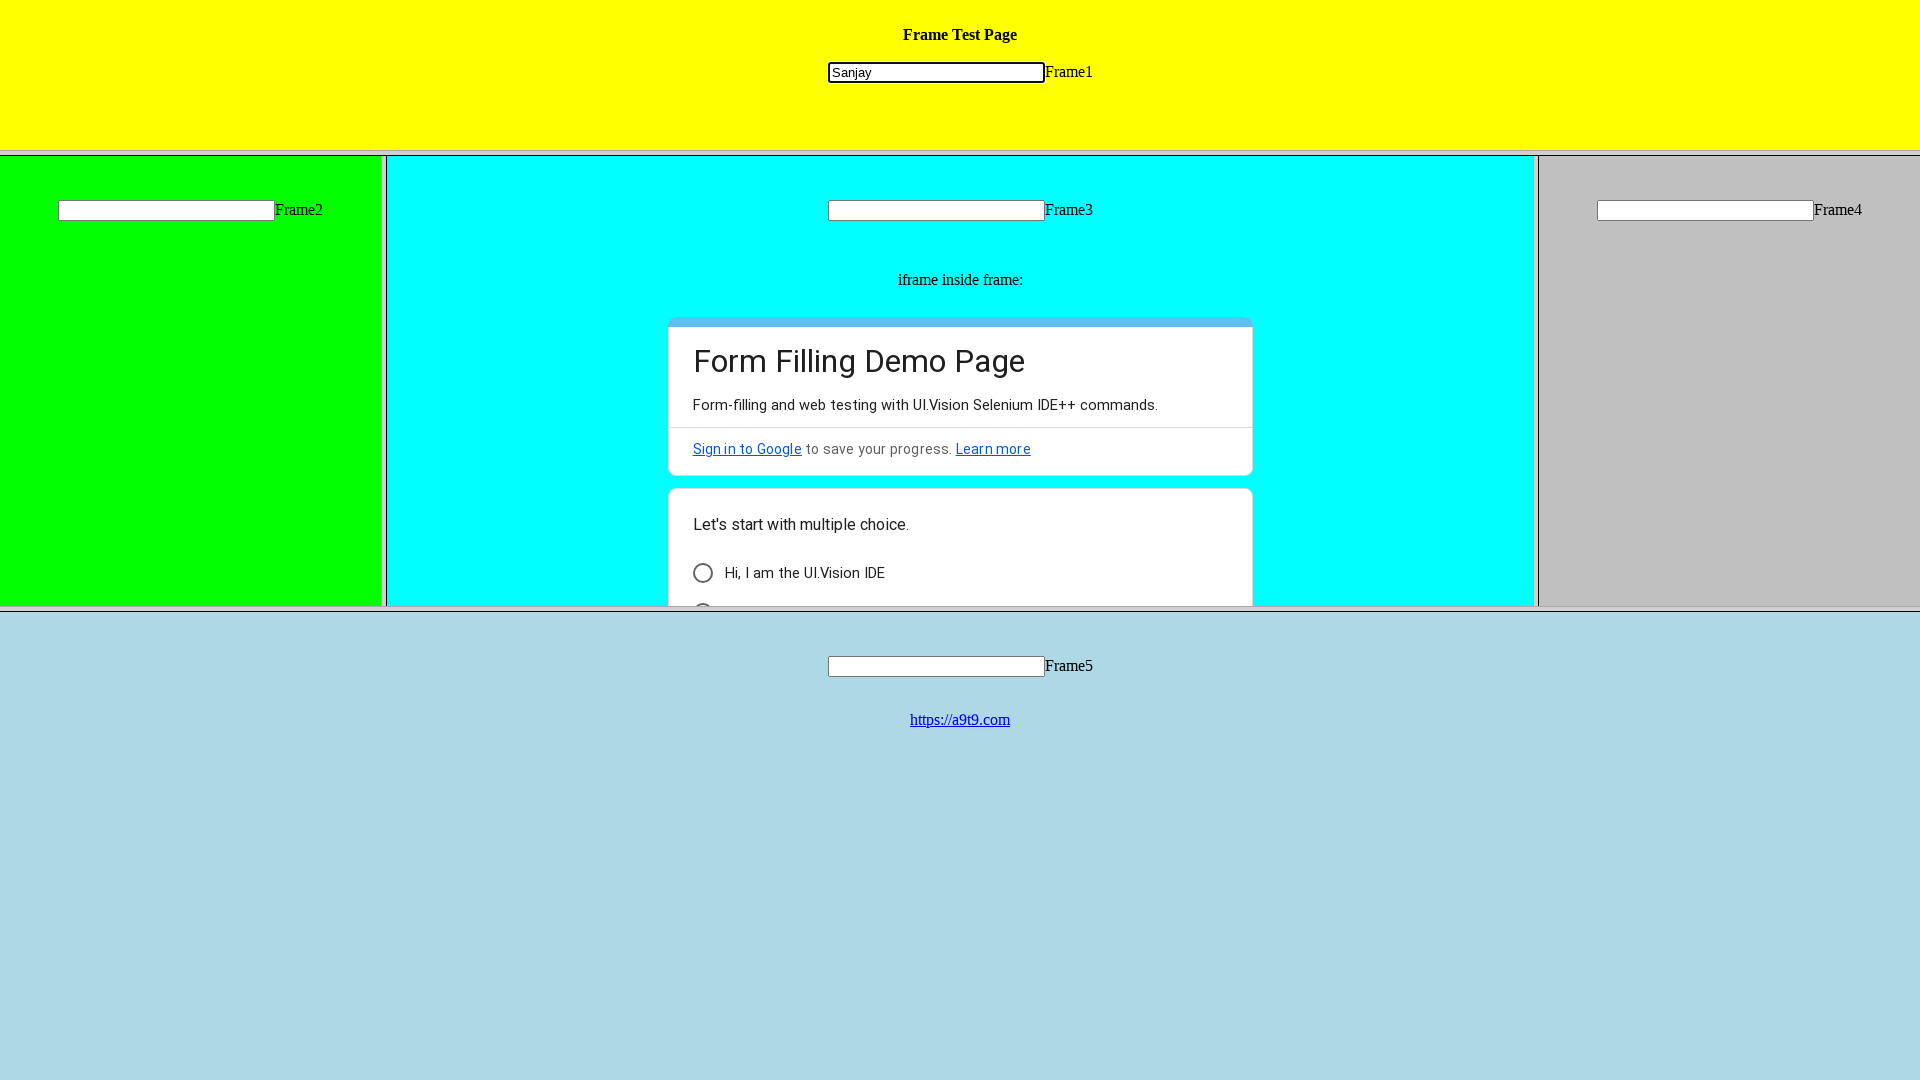

Filled 'Kiran' in frame 2 text input on xpath=/html/frameset/frameset/frame[1] >> internal:control=enter-frame >> input[
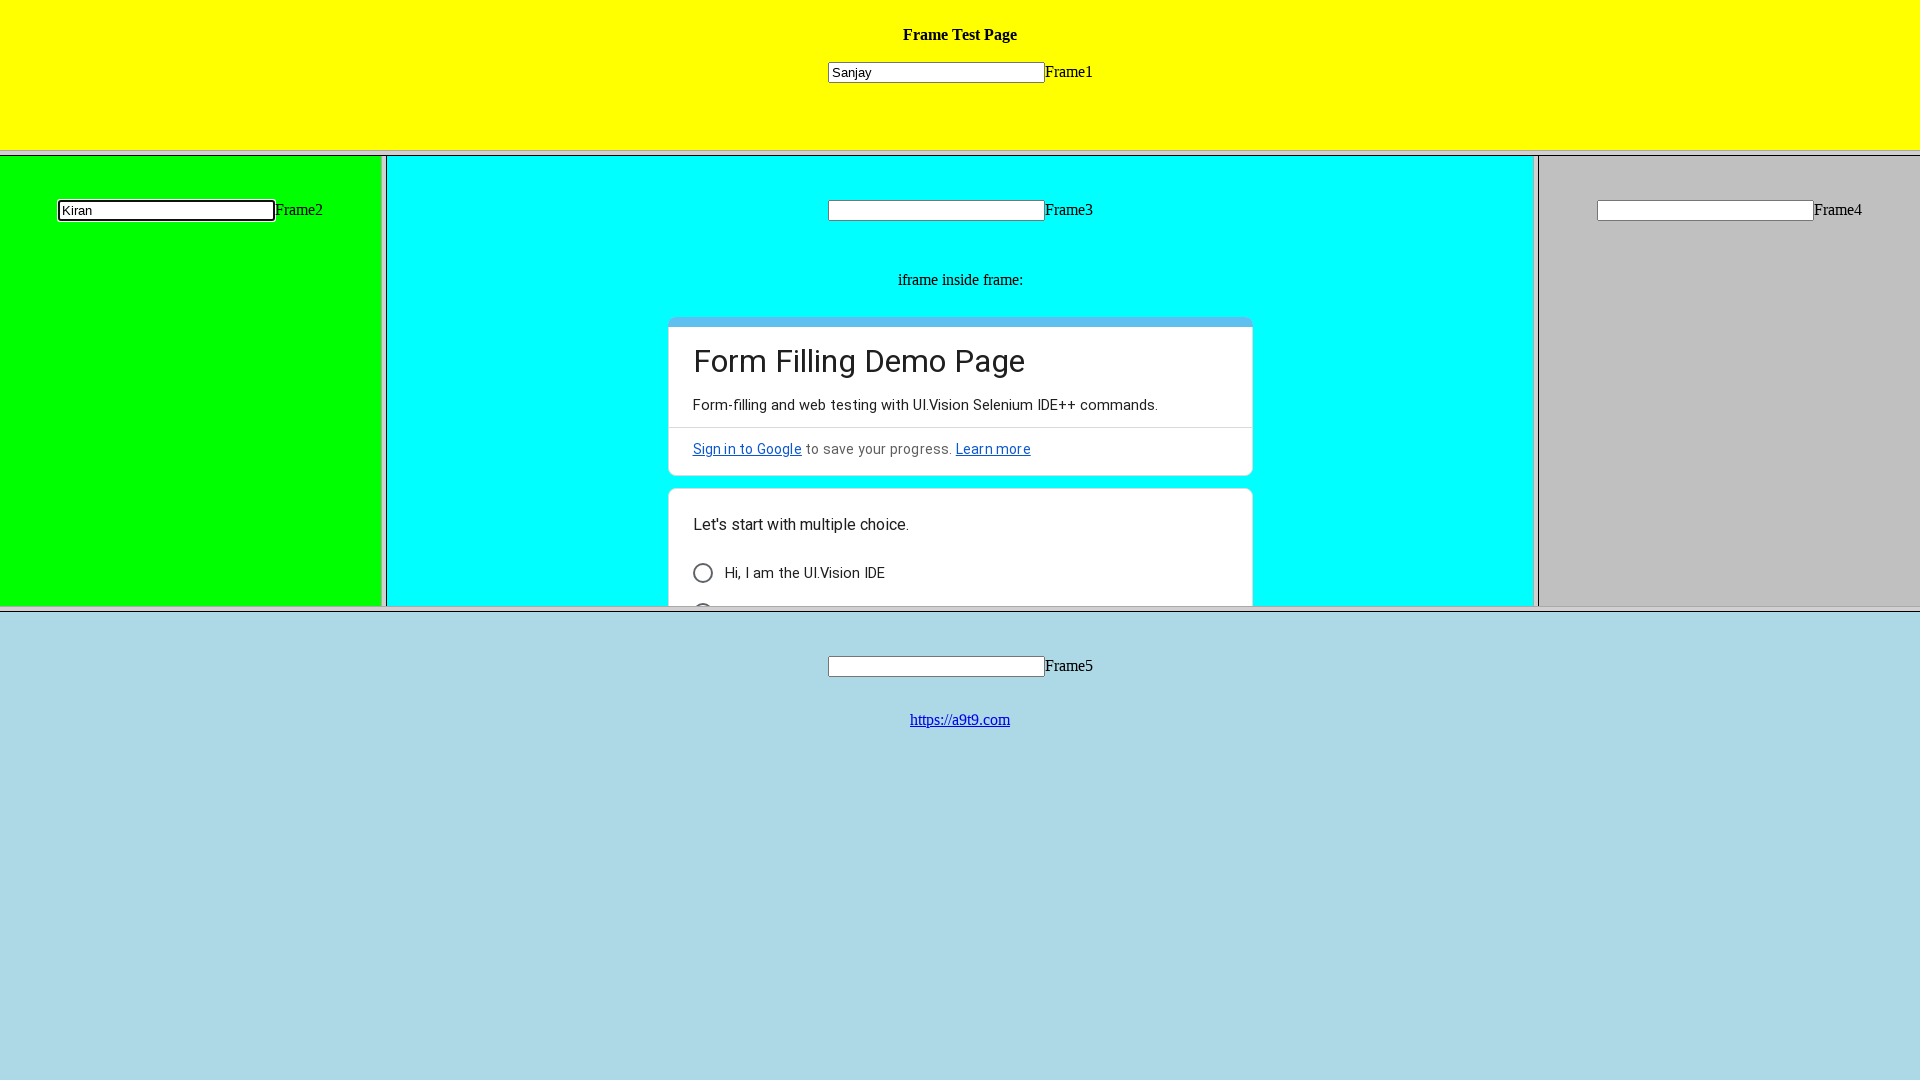

Waited 2000ms after filling frame 2
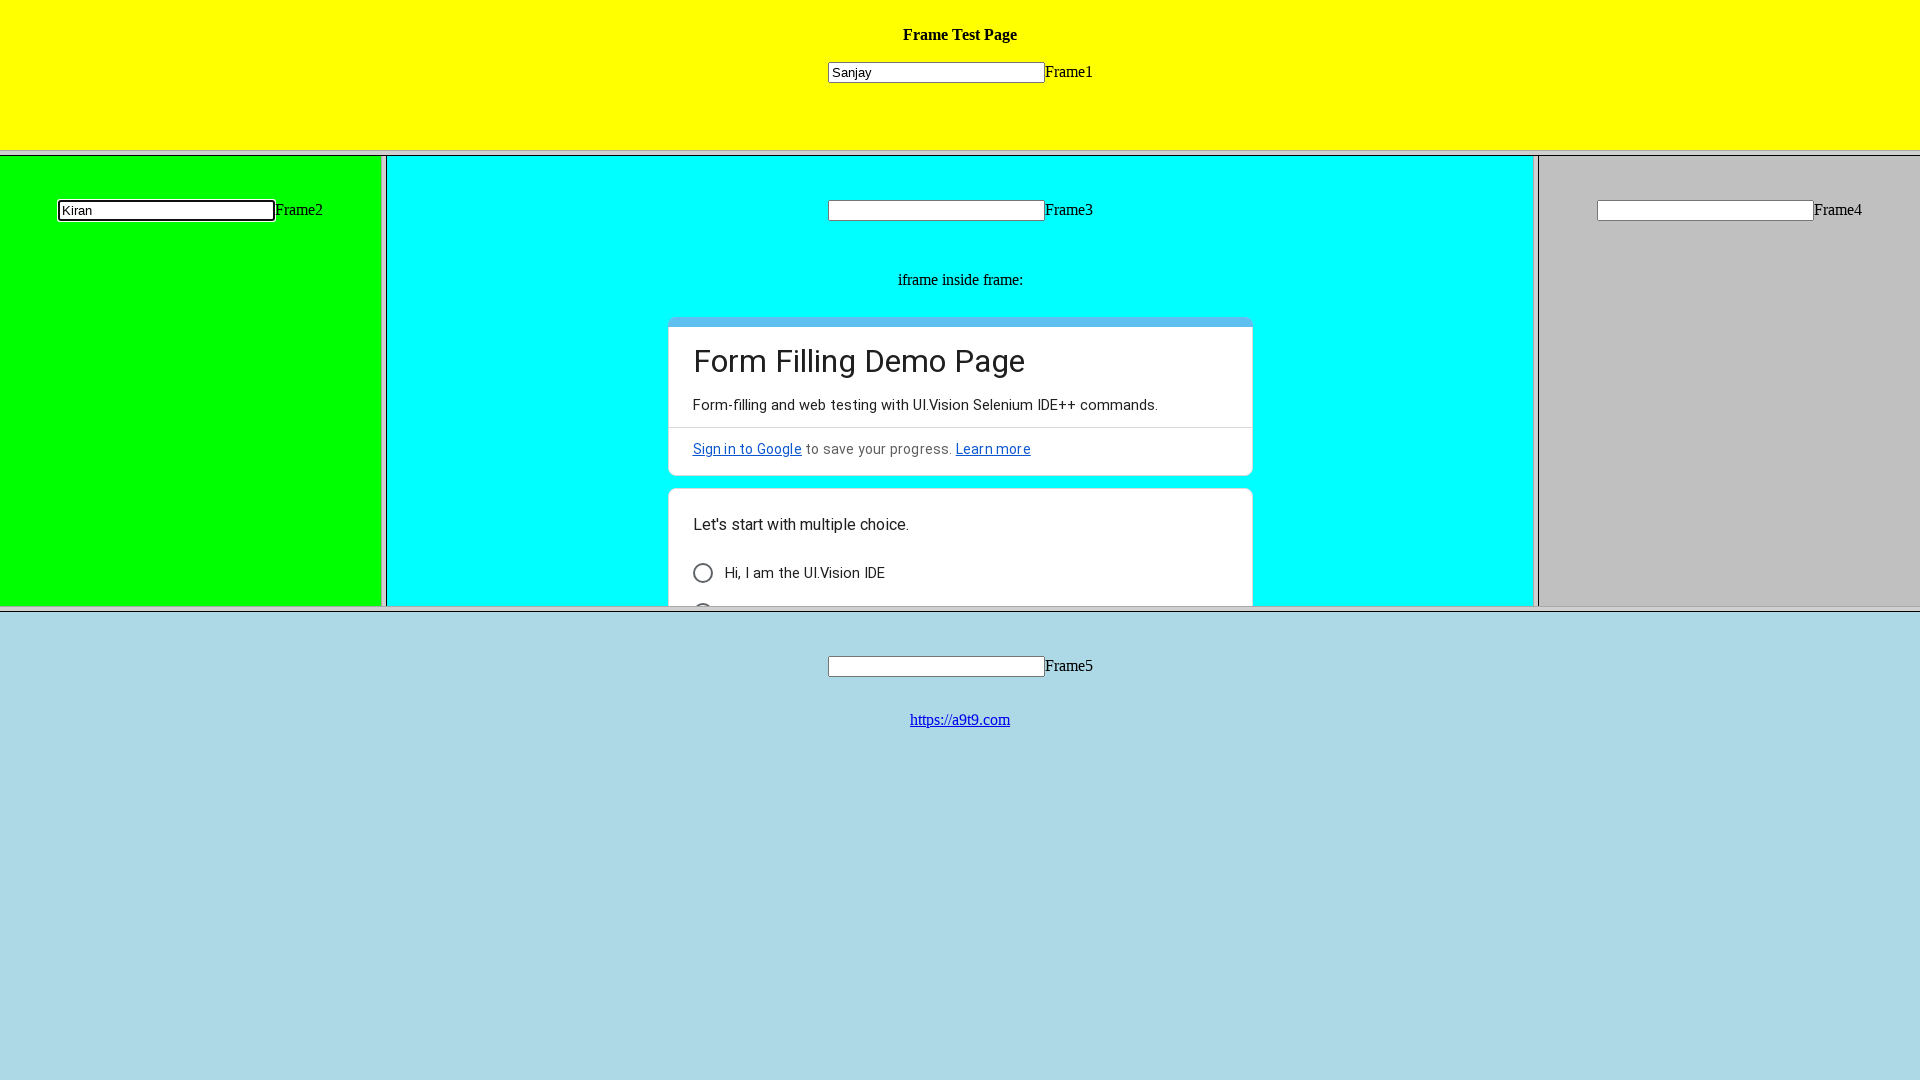

Located frame 3
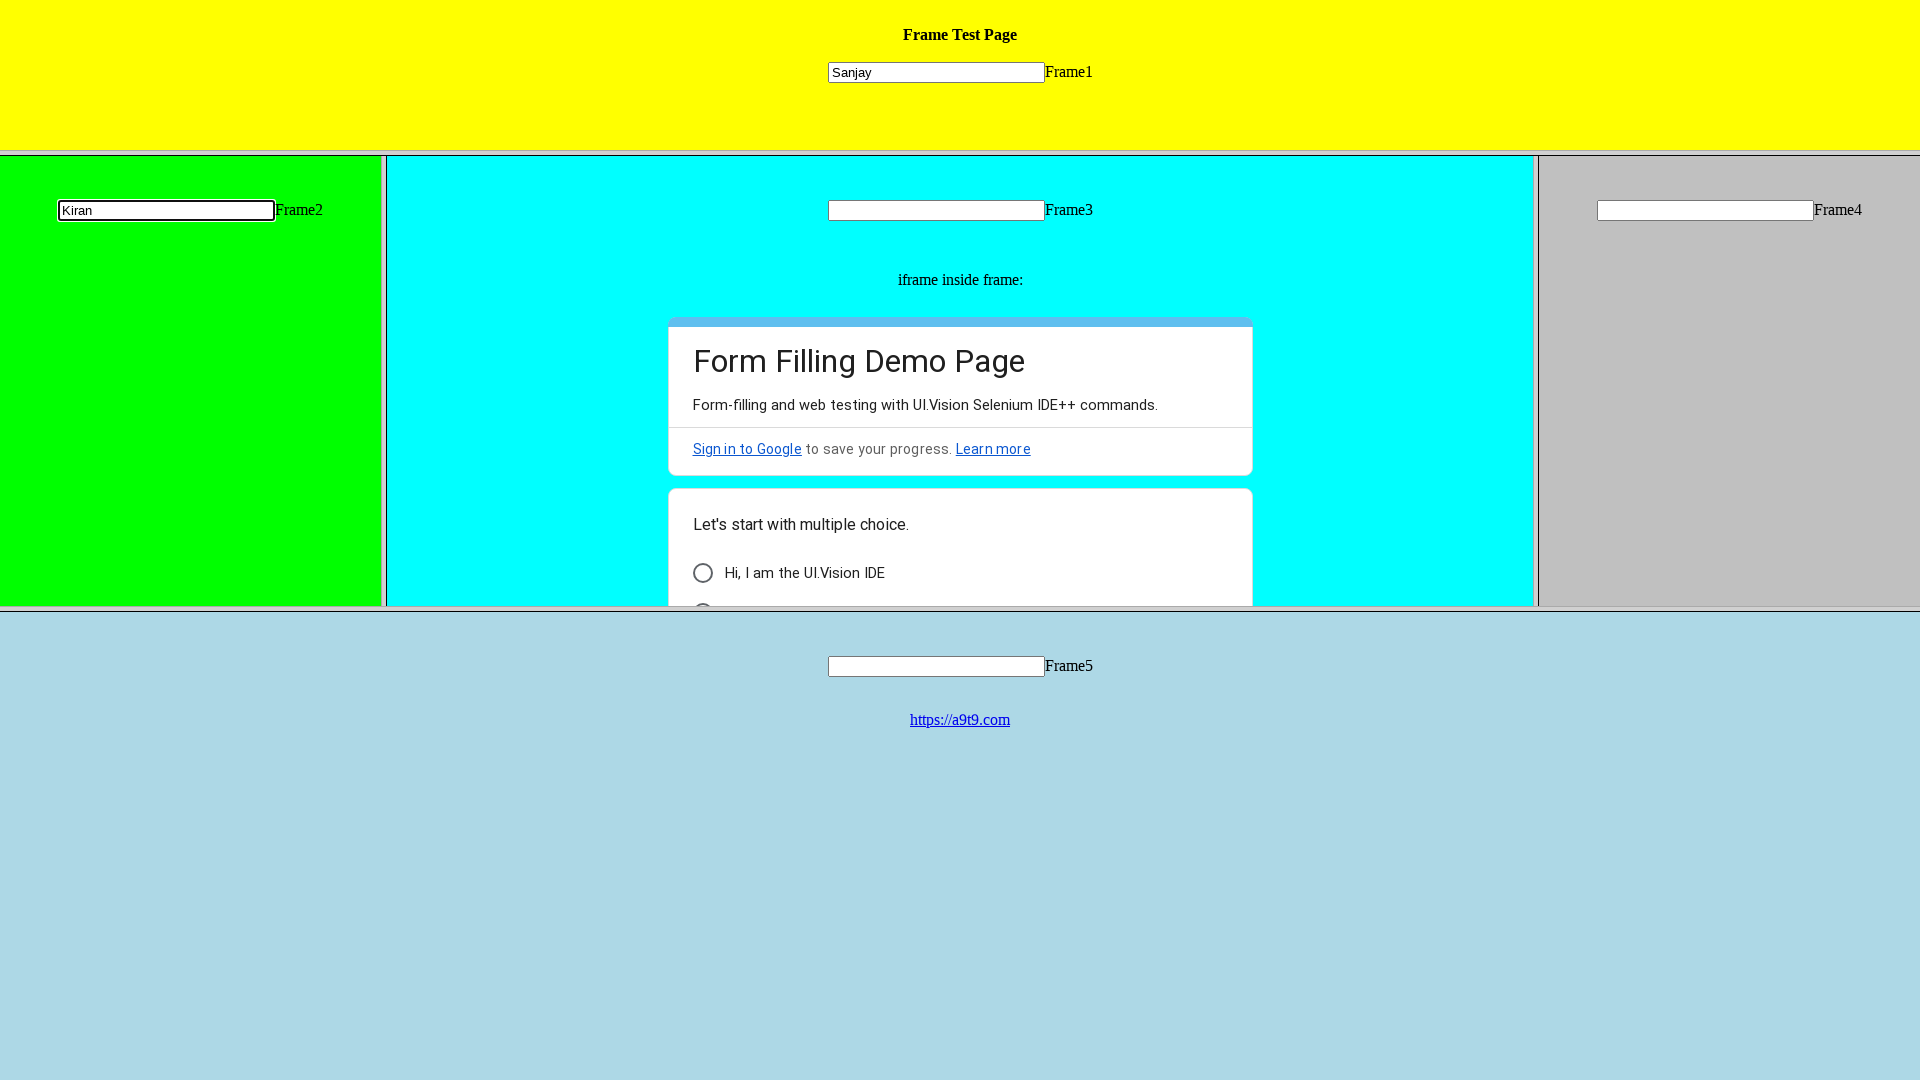

Filled 'Vikas' in frame 3 text input on xpath=/html/frameset/frameset/frame[2] >> internal:control=enter-frame >> input[
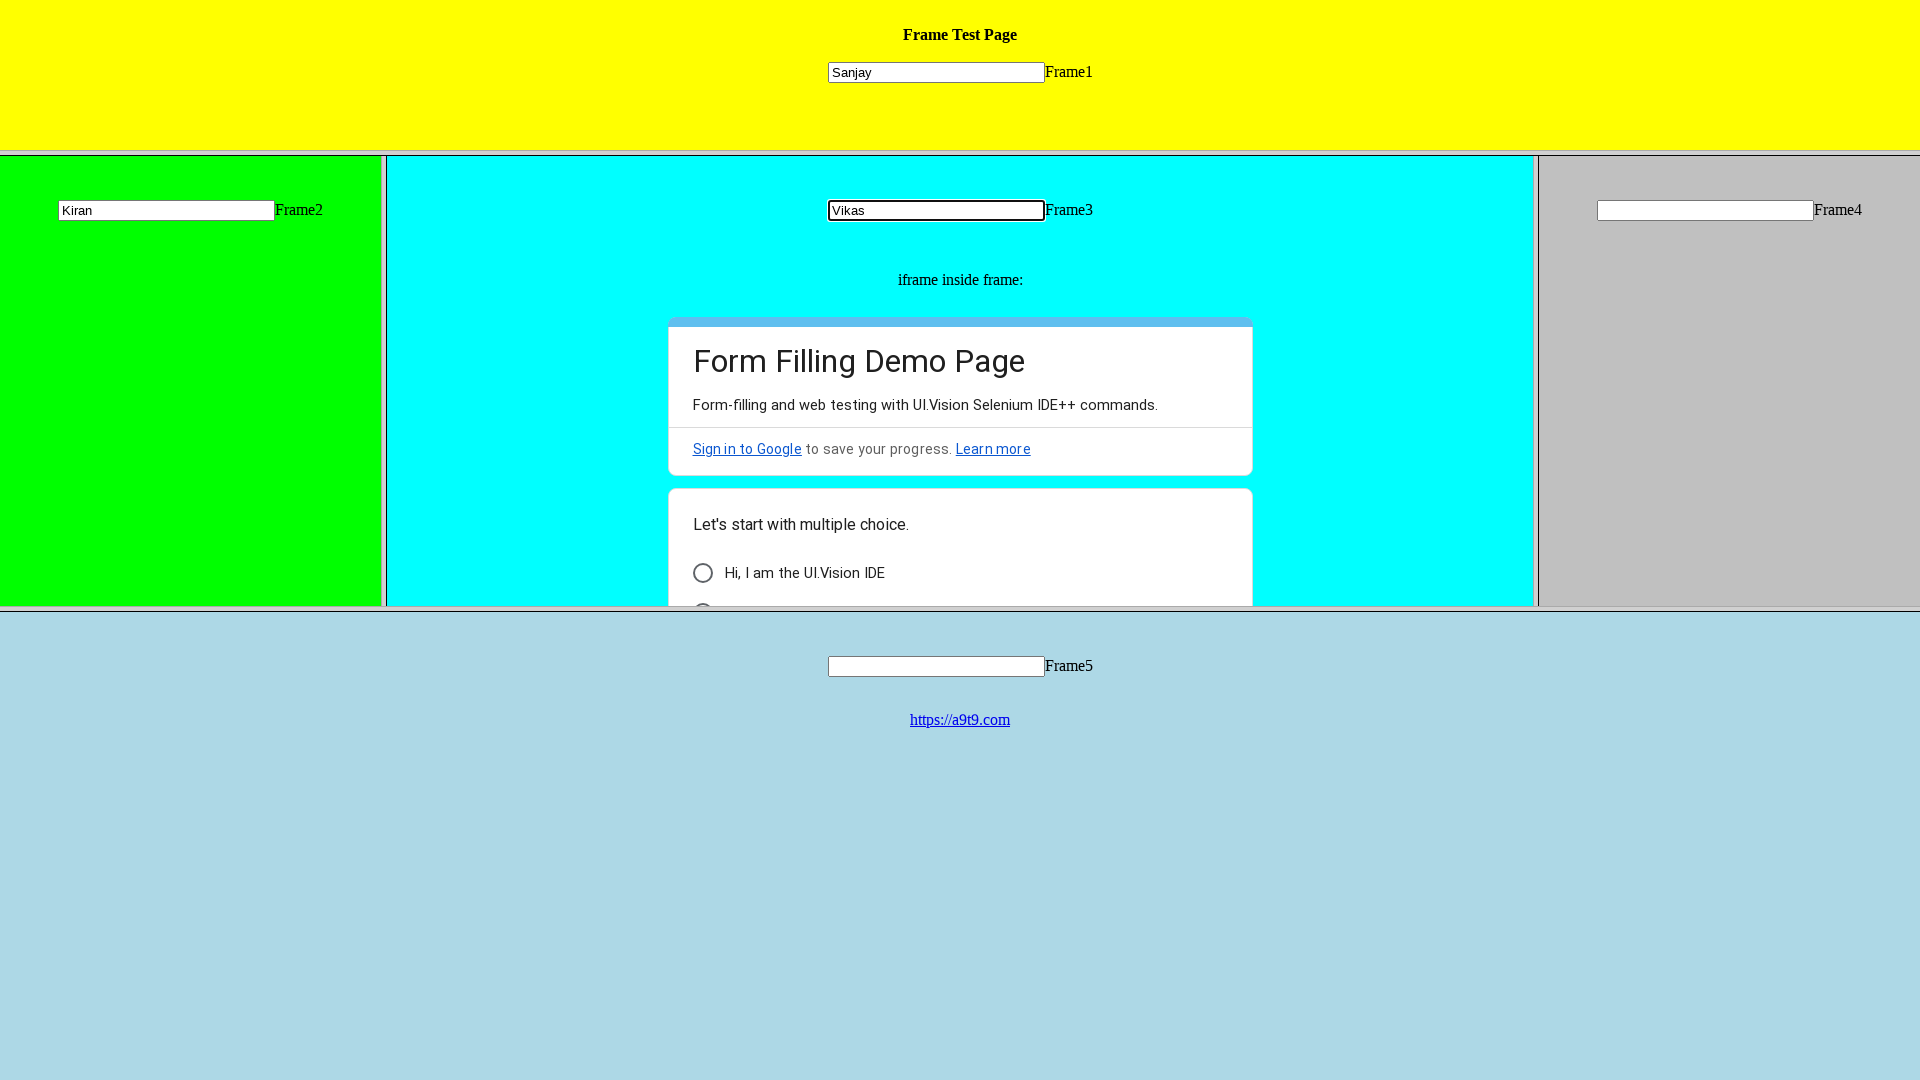

Located frame 4
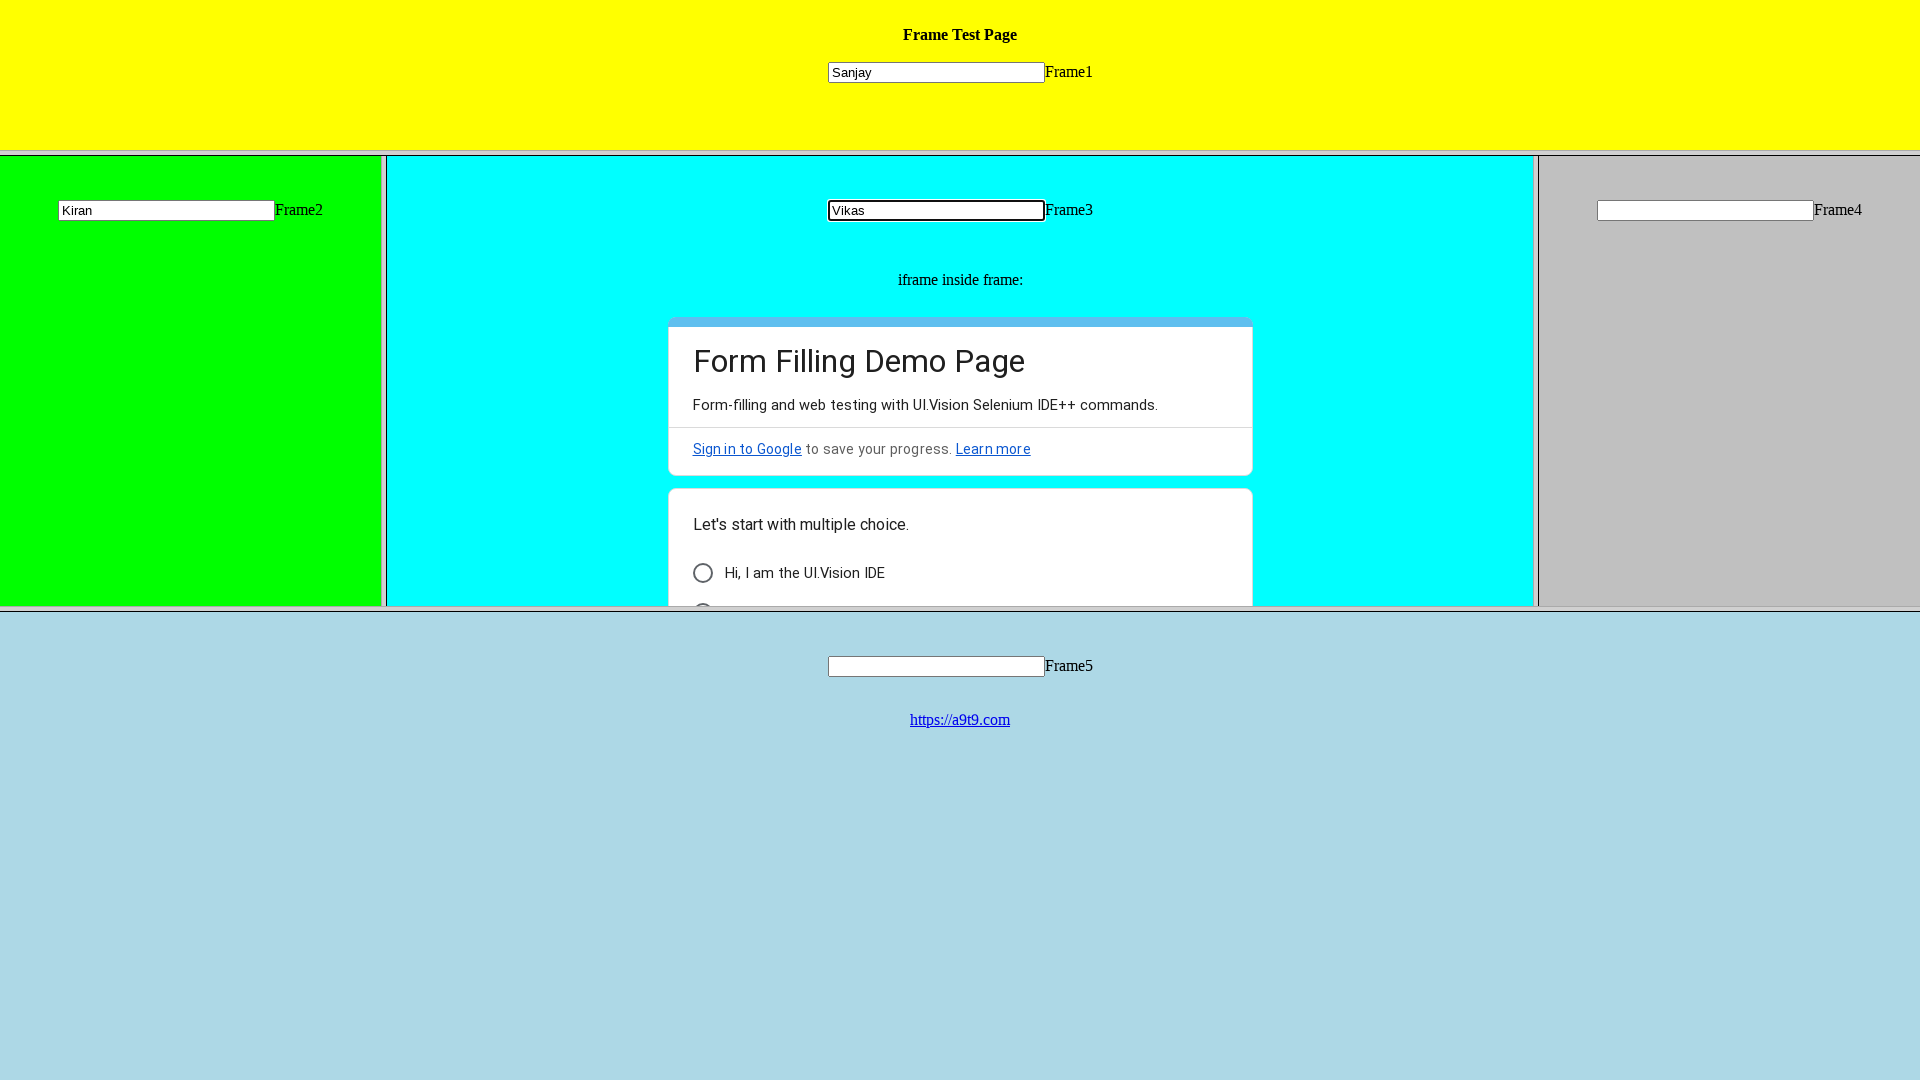

Filled 'Vikas23' in frame 4 text input on xpath=/html/frameset/frameset/frame[3] >> internal:control=enter-frame >> input[
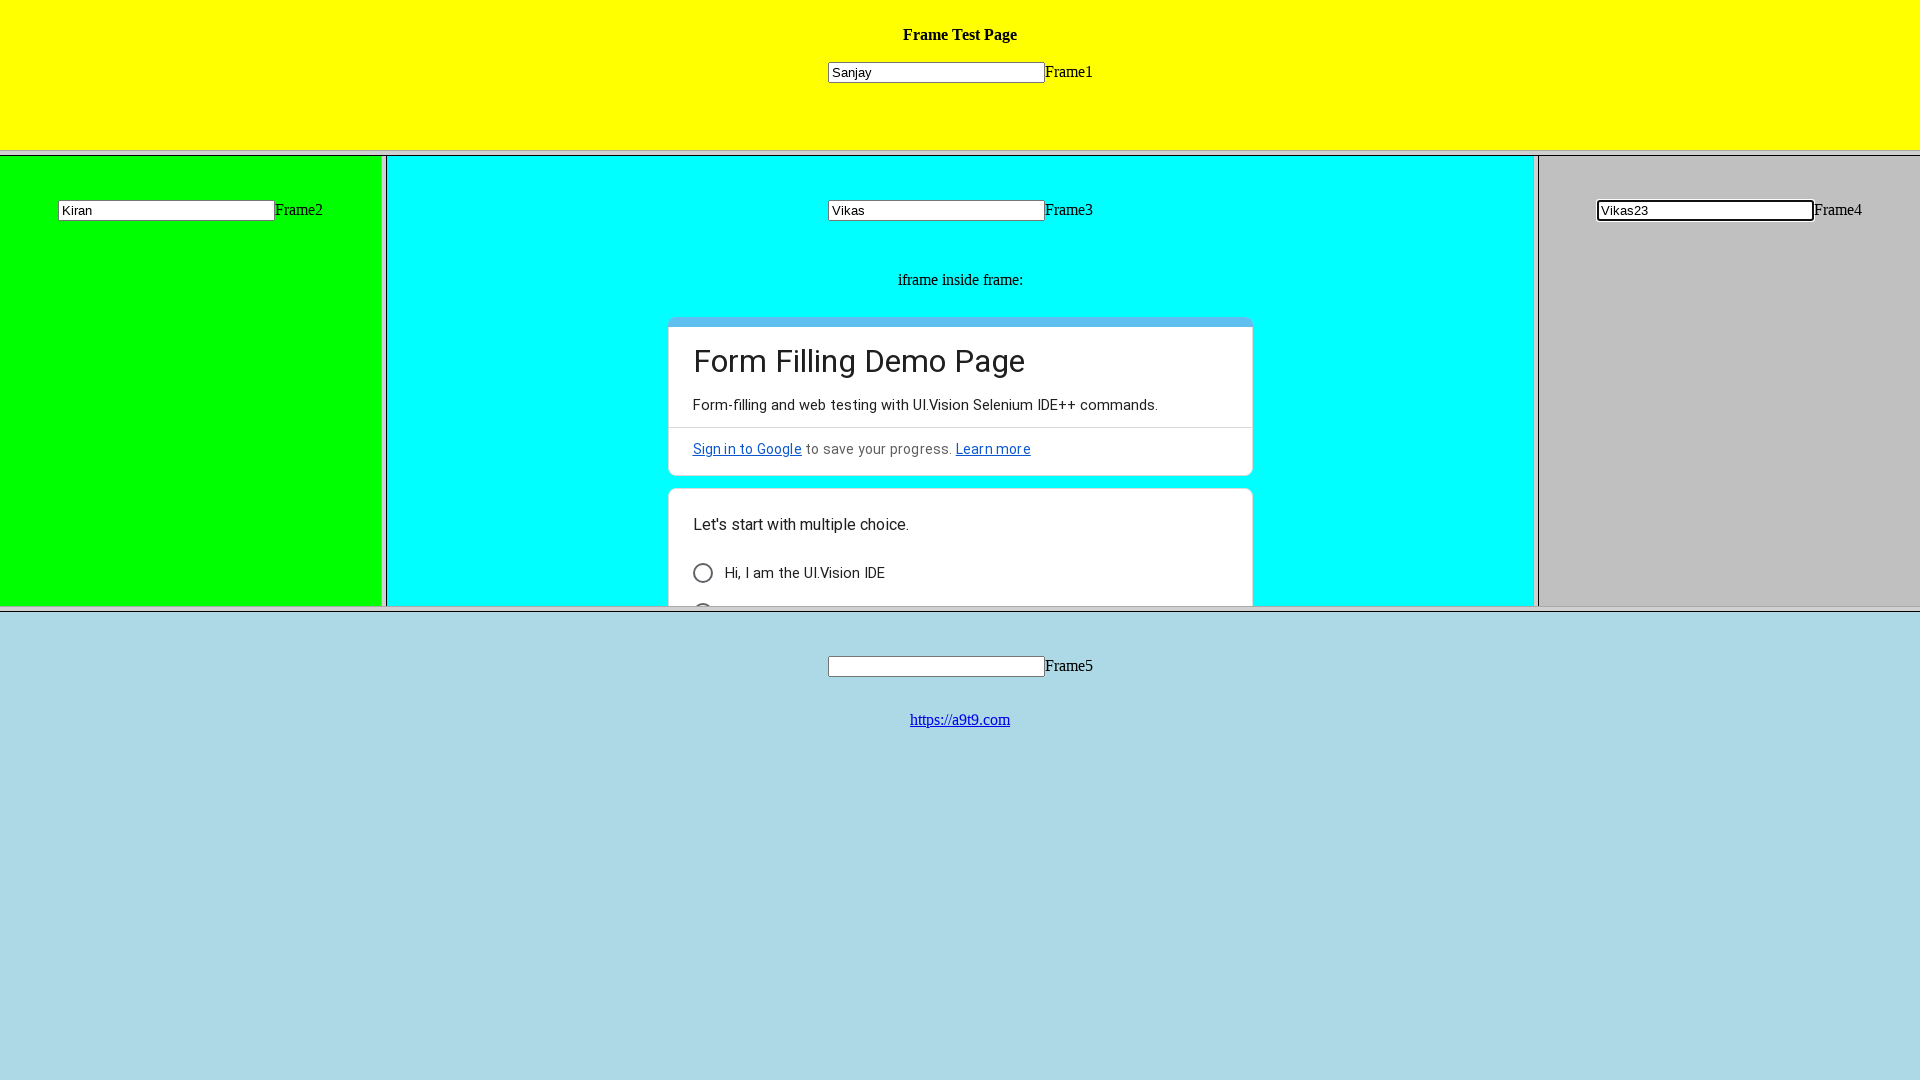

Waited 2000ms after filling frame 4
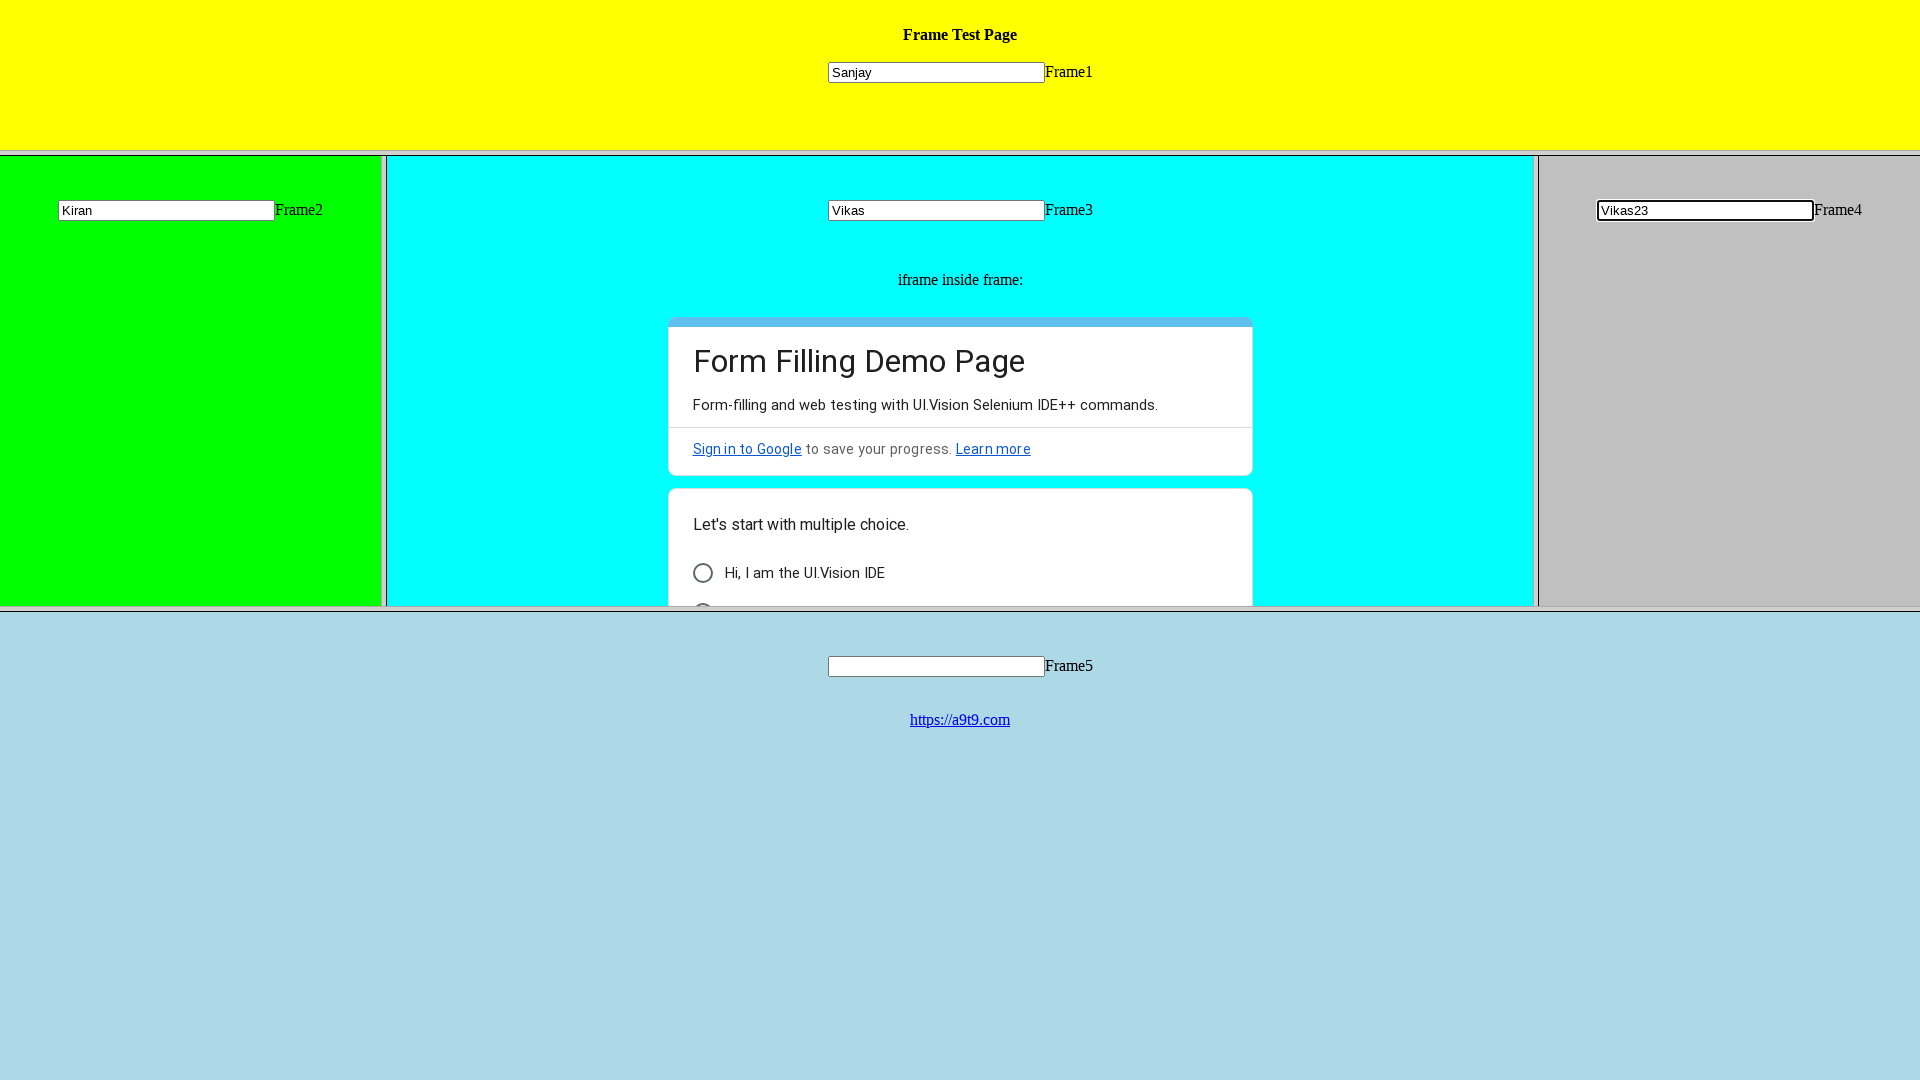

Navigated to windows demo page
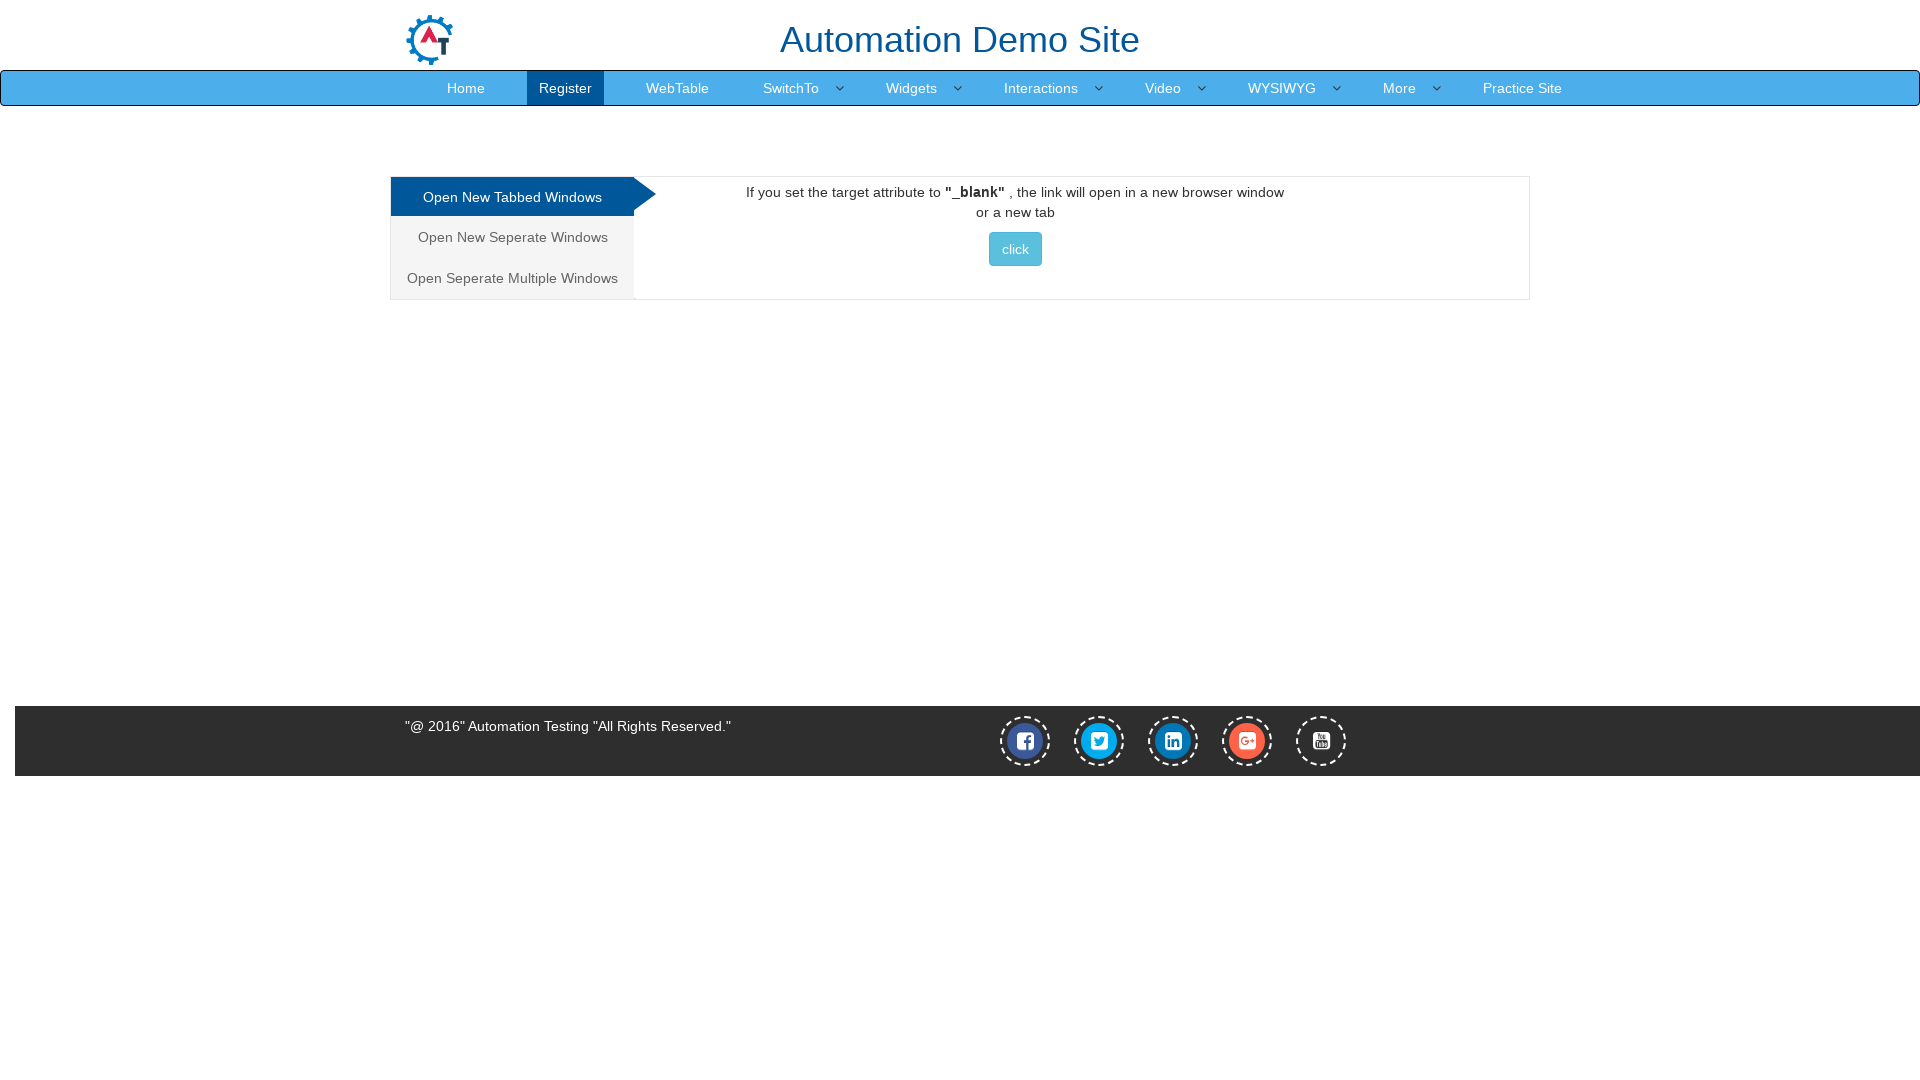

Waited 1000ms for windows demo page to load
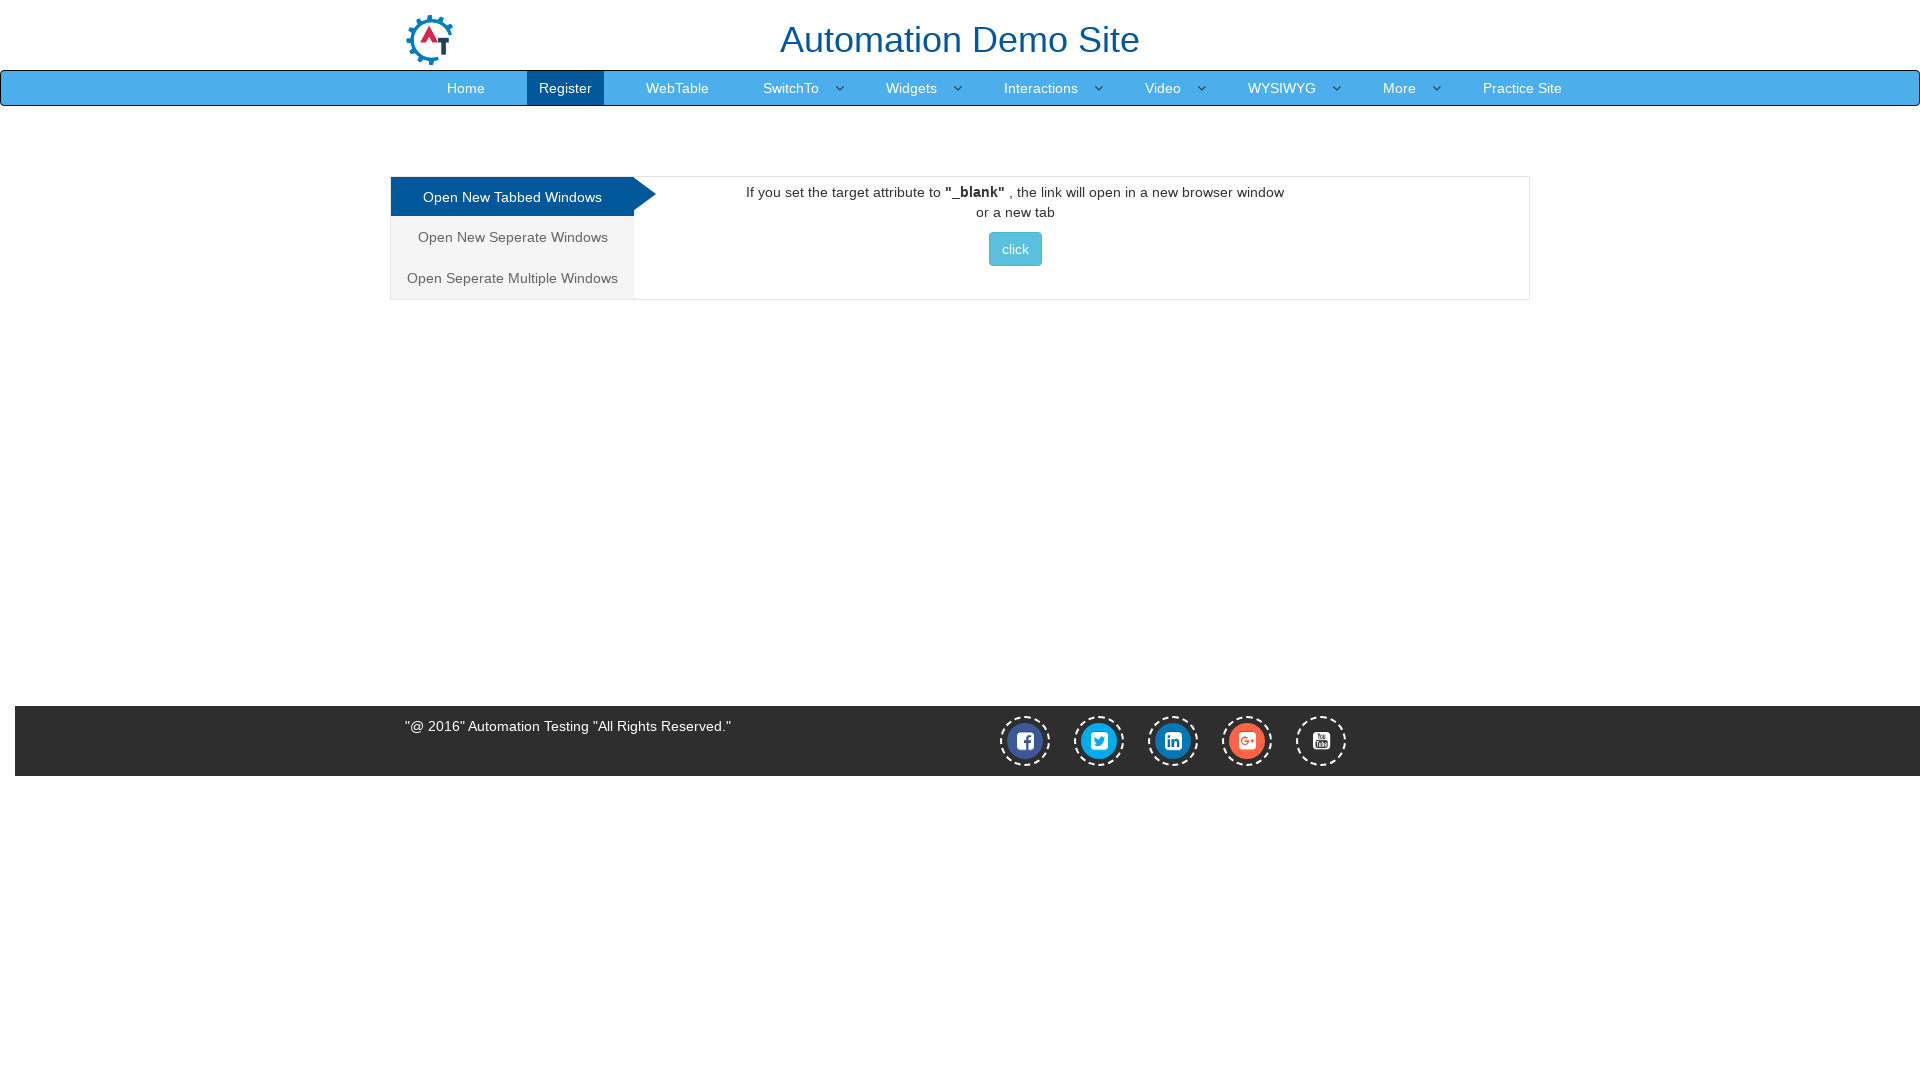

Clicked button to open new window at (1015, 249) on xpath=//*[@id="Tabbed"]/a/button
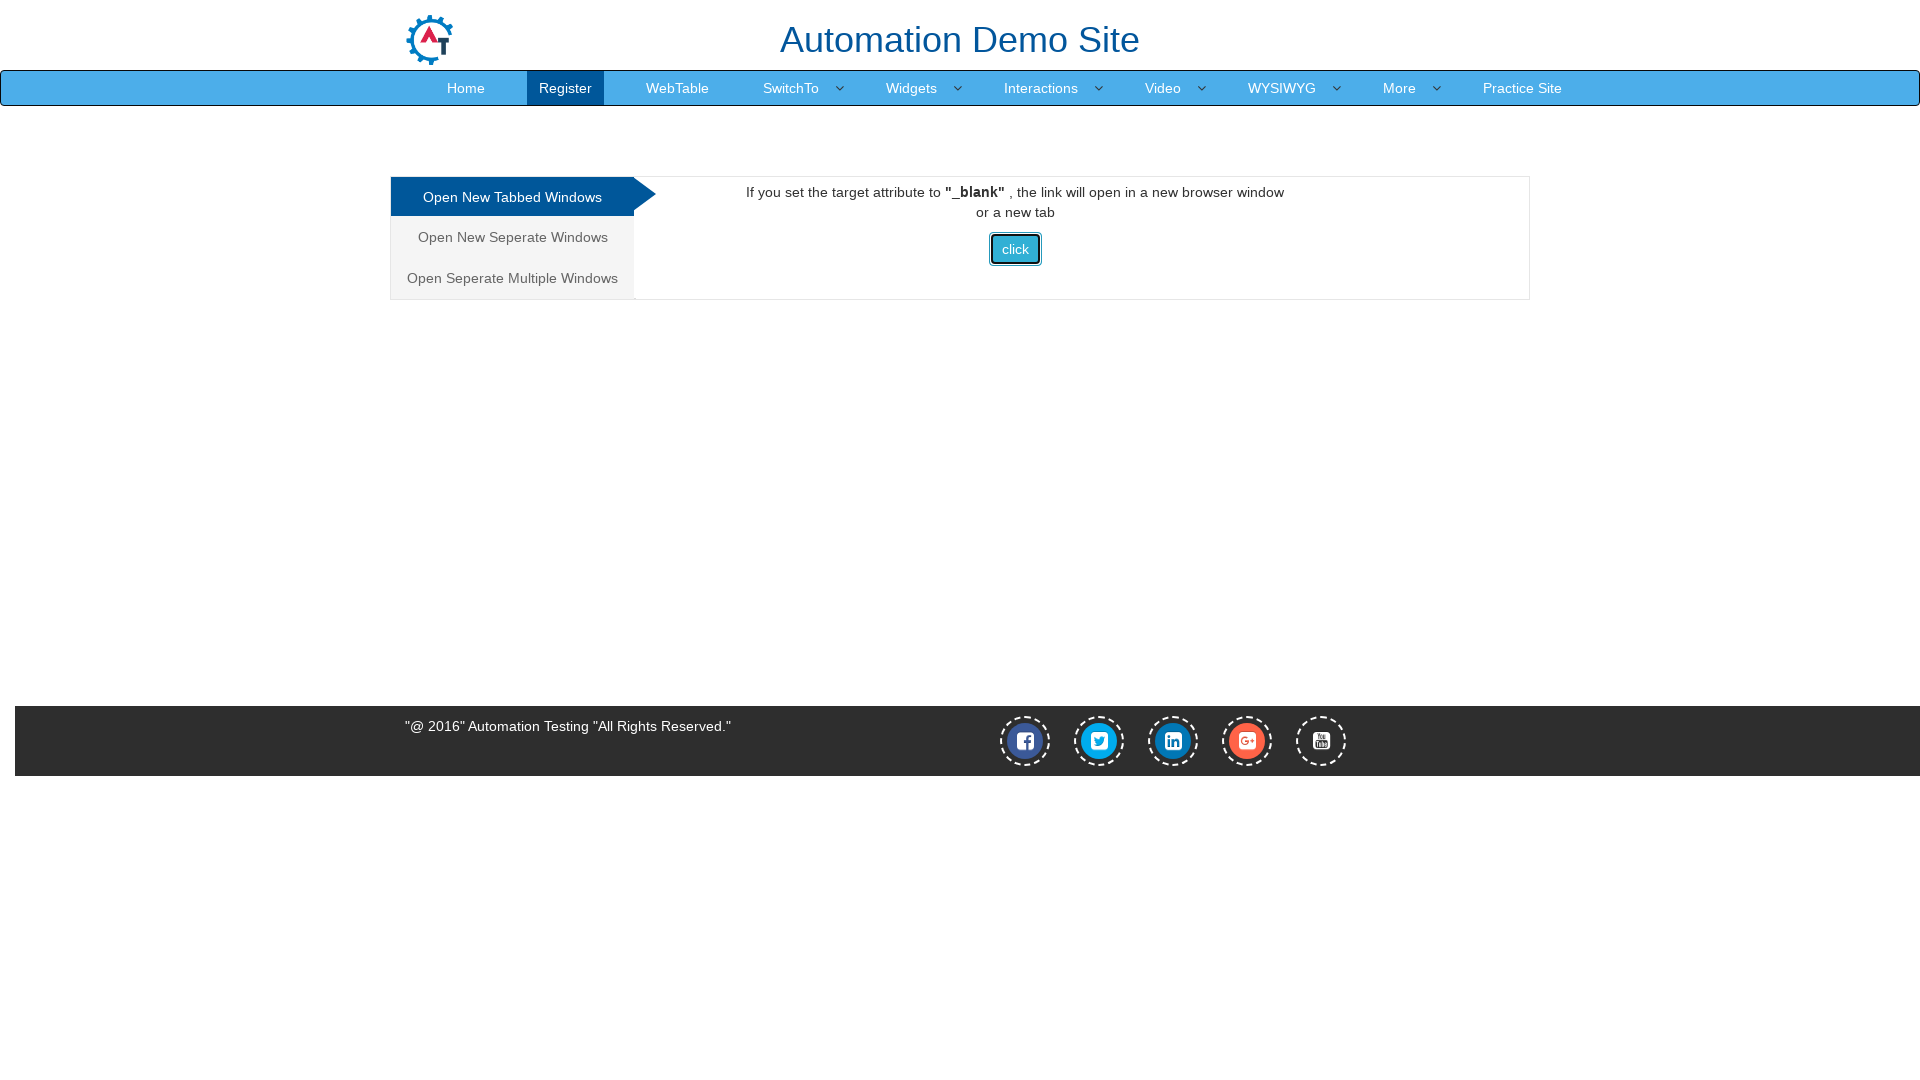

New window page object captured
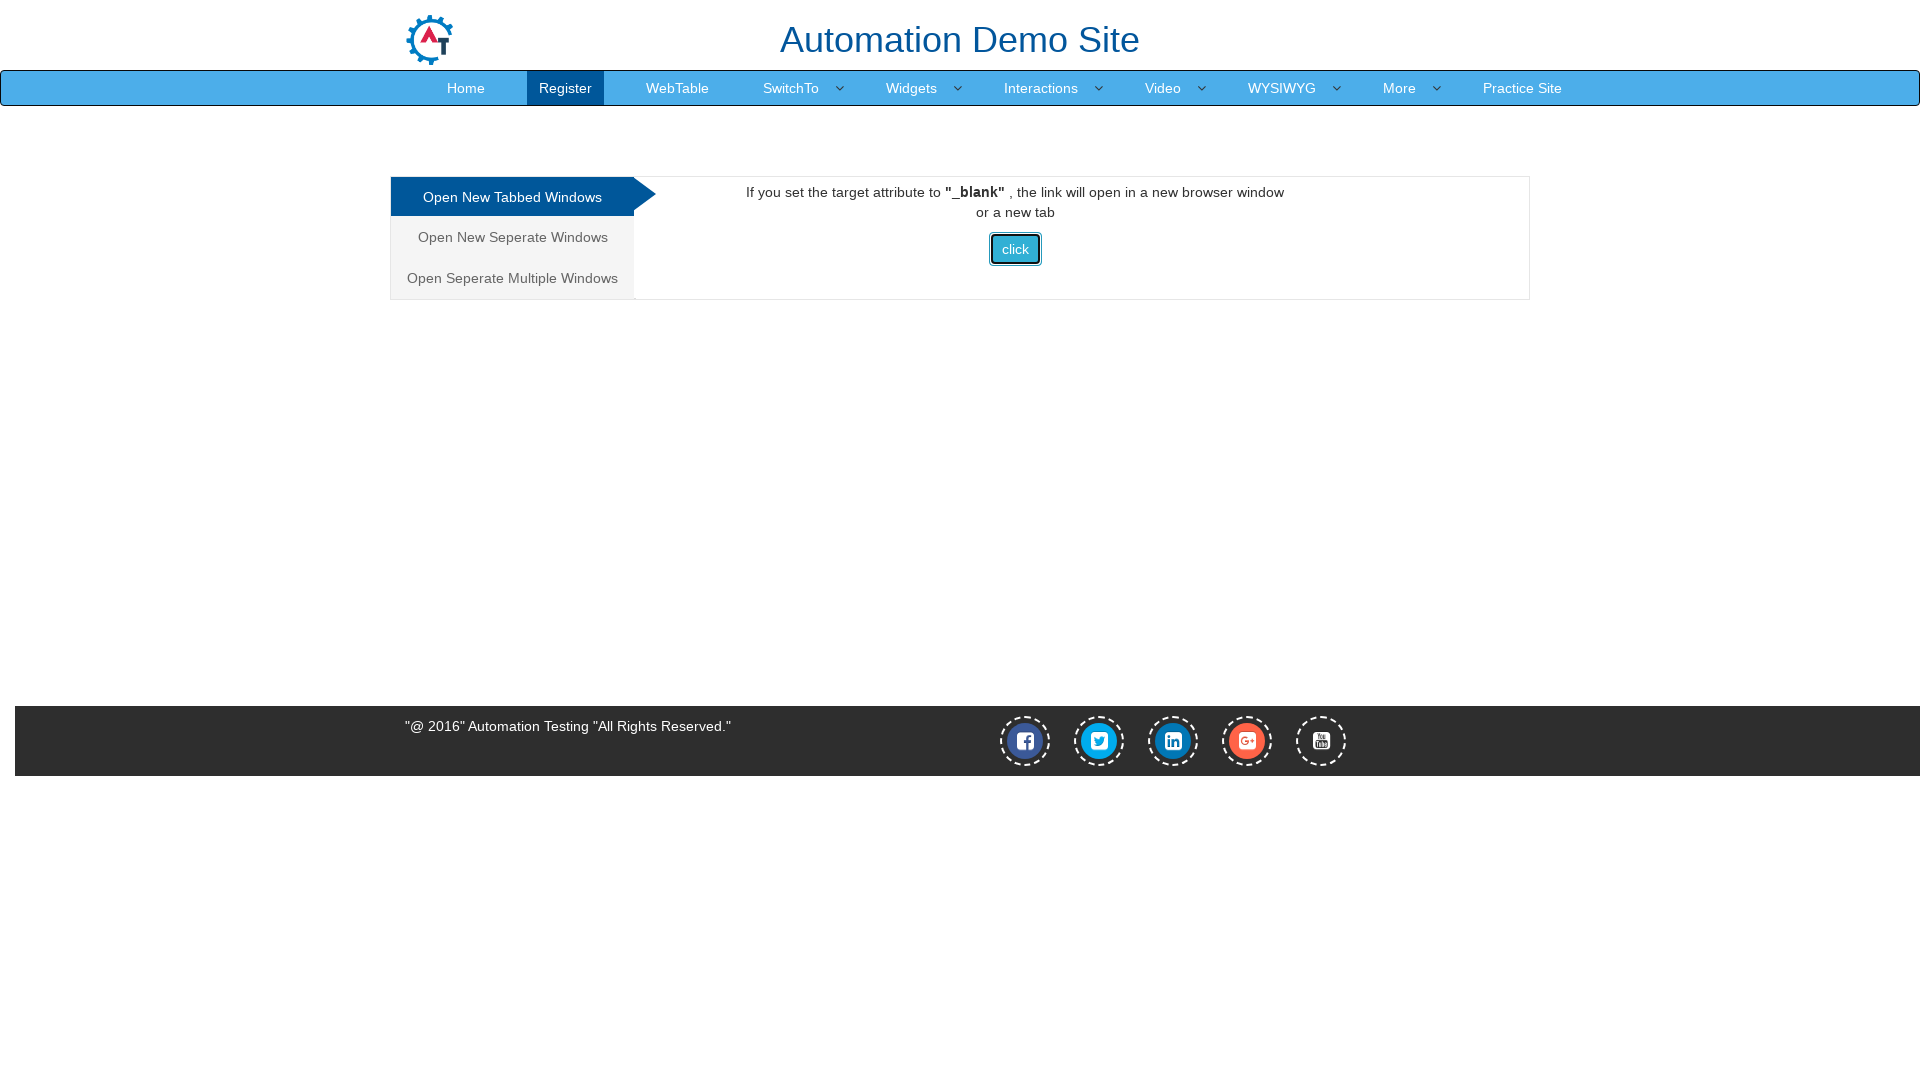

Waited 5000ms for new window to fully load
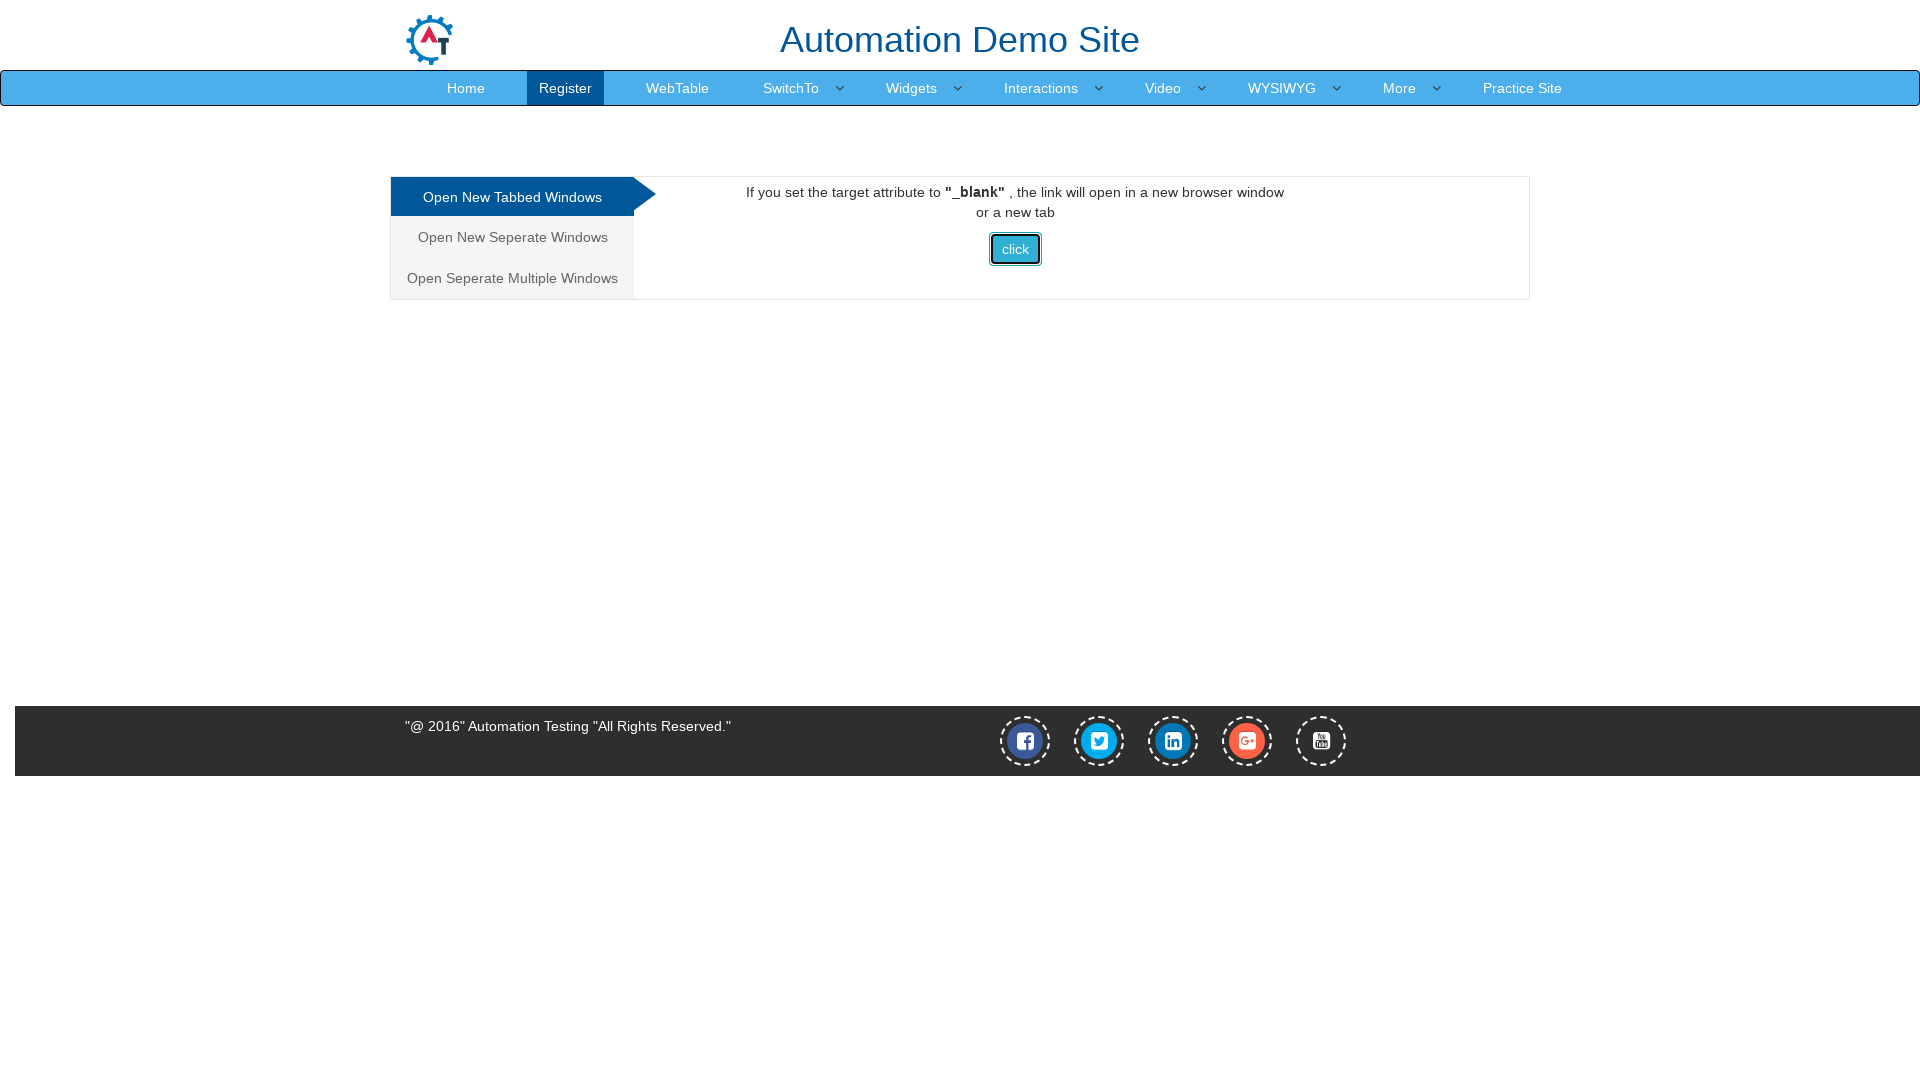

Brought new window to front
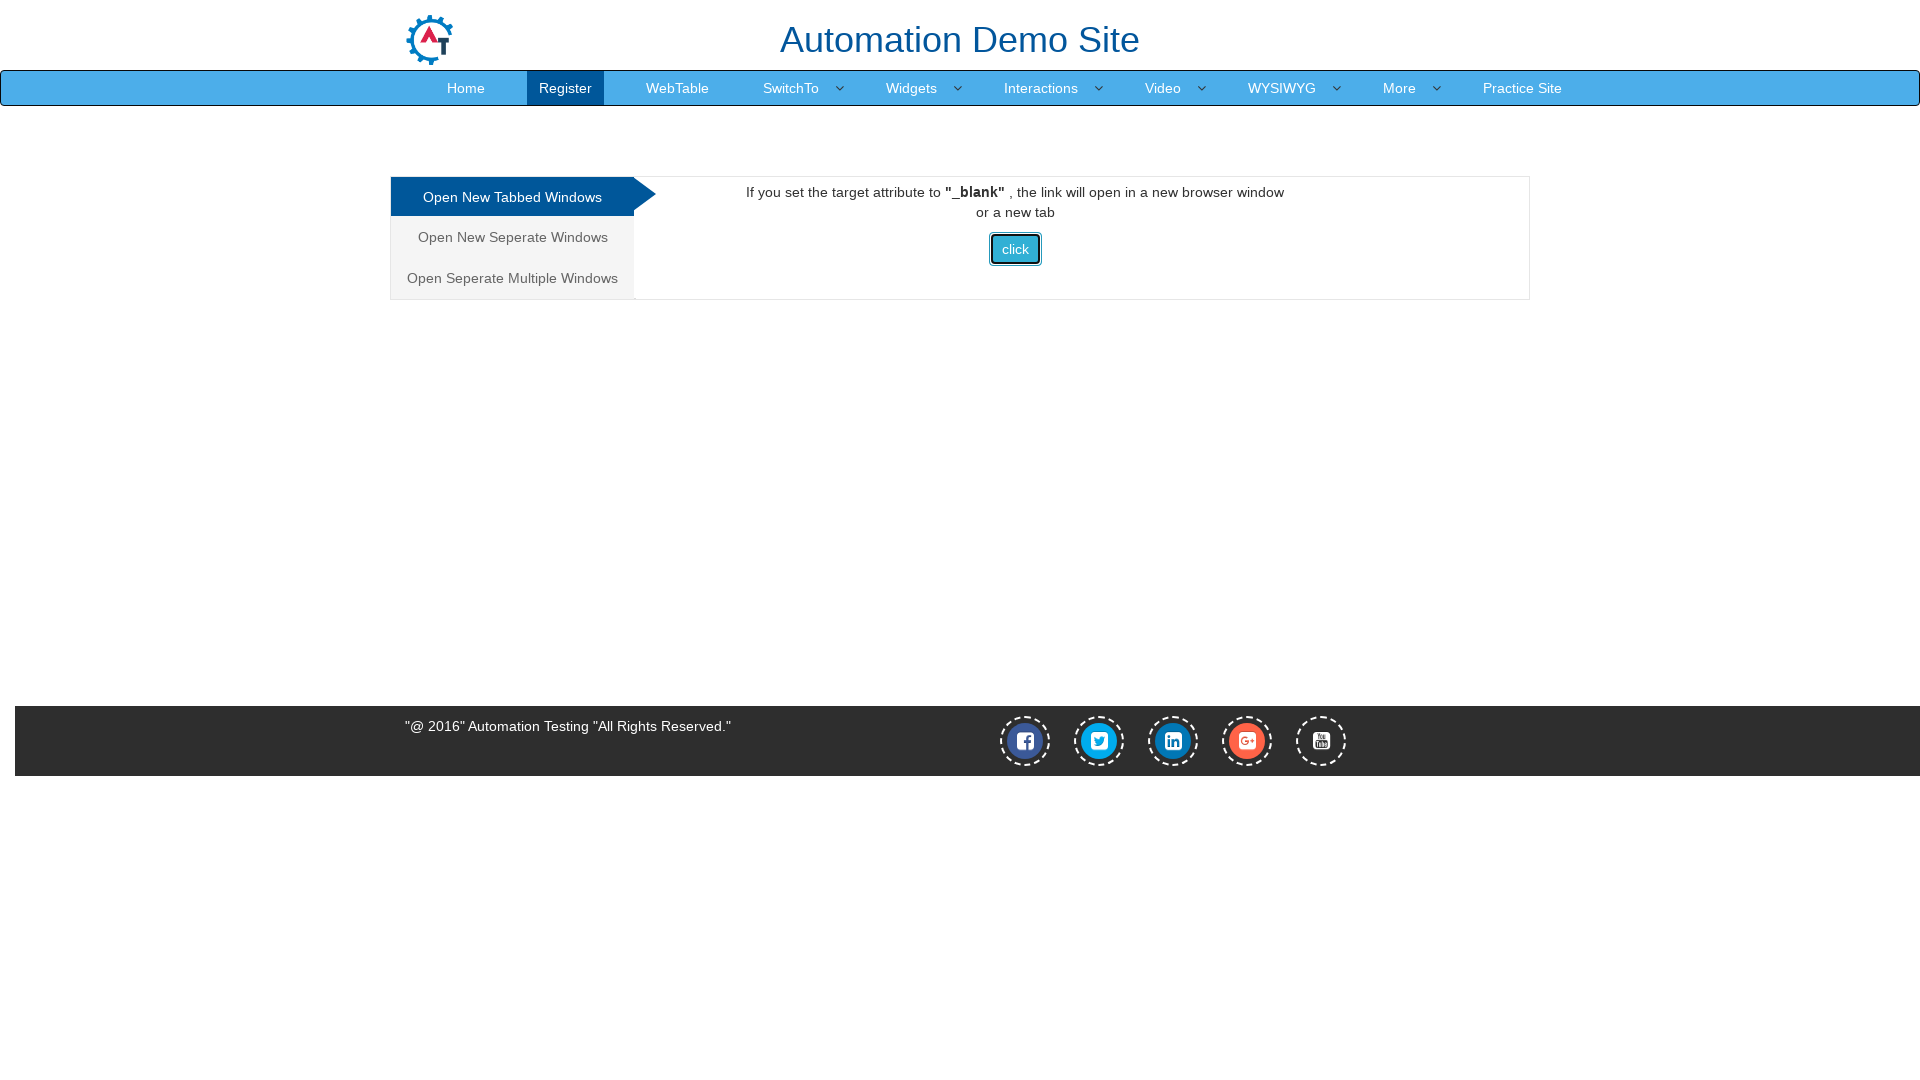

Waited 4000ms while new window is in focus
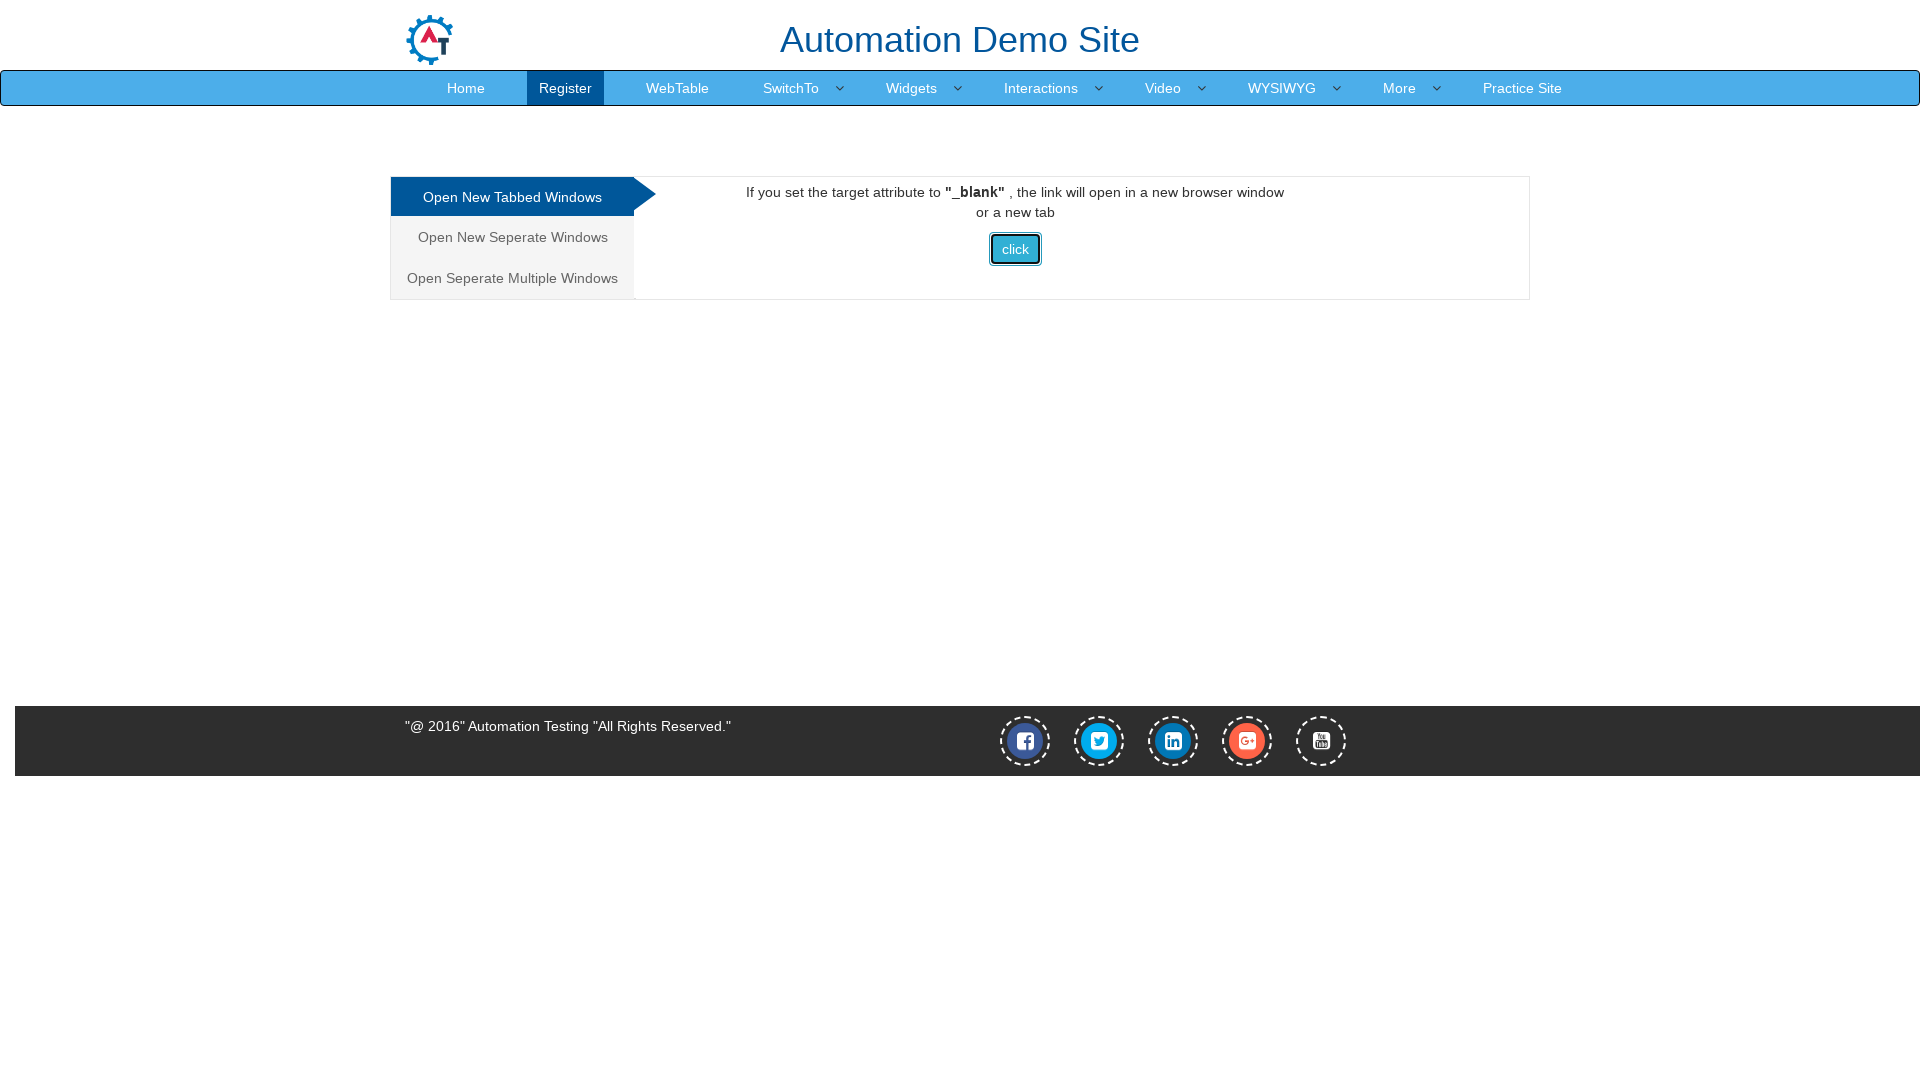

Brought original window back to front
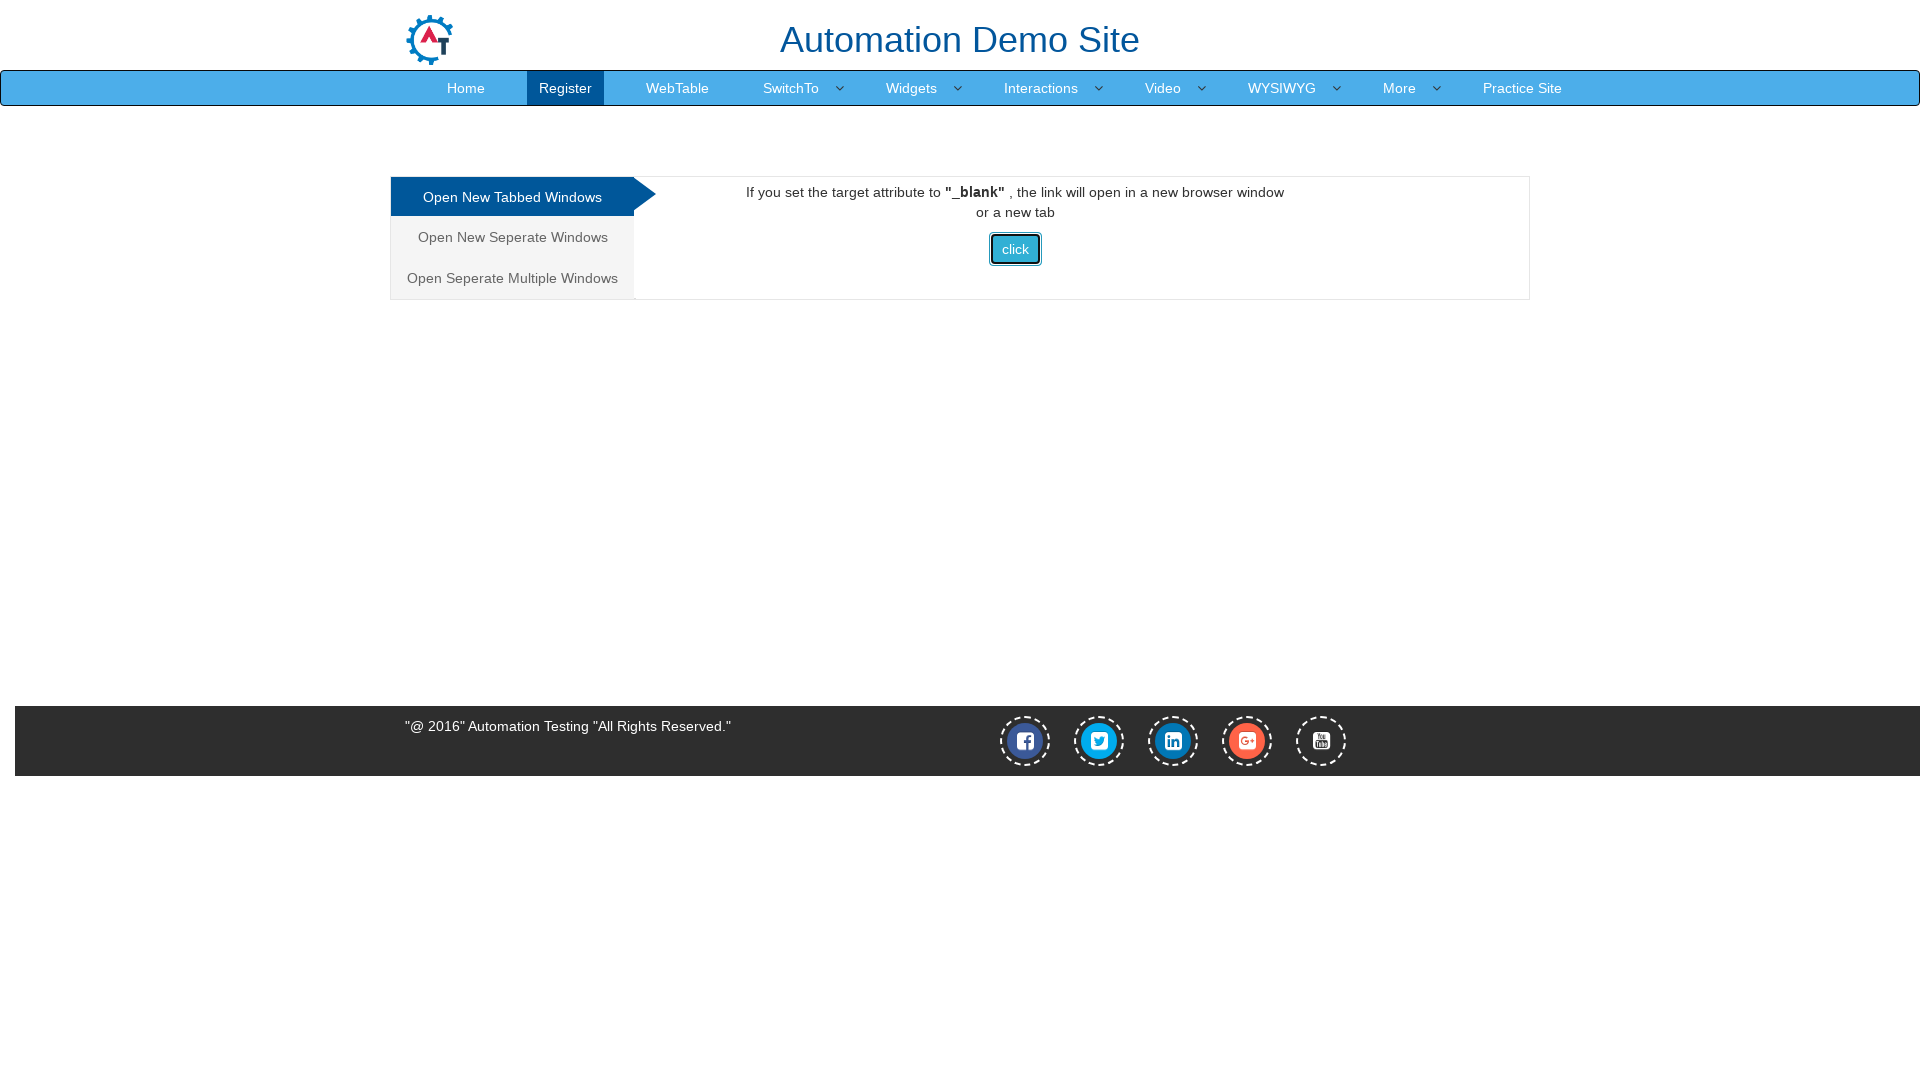

Waited 5000ms after switching back to original window
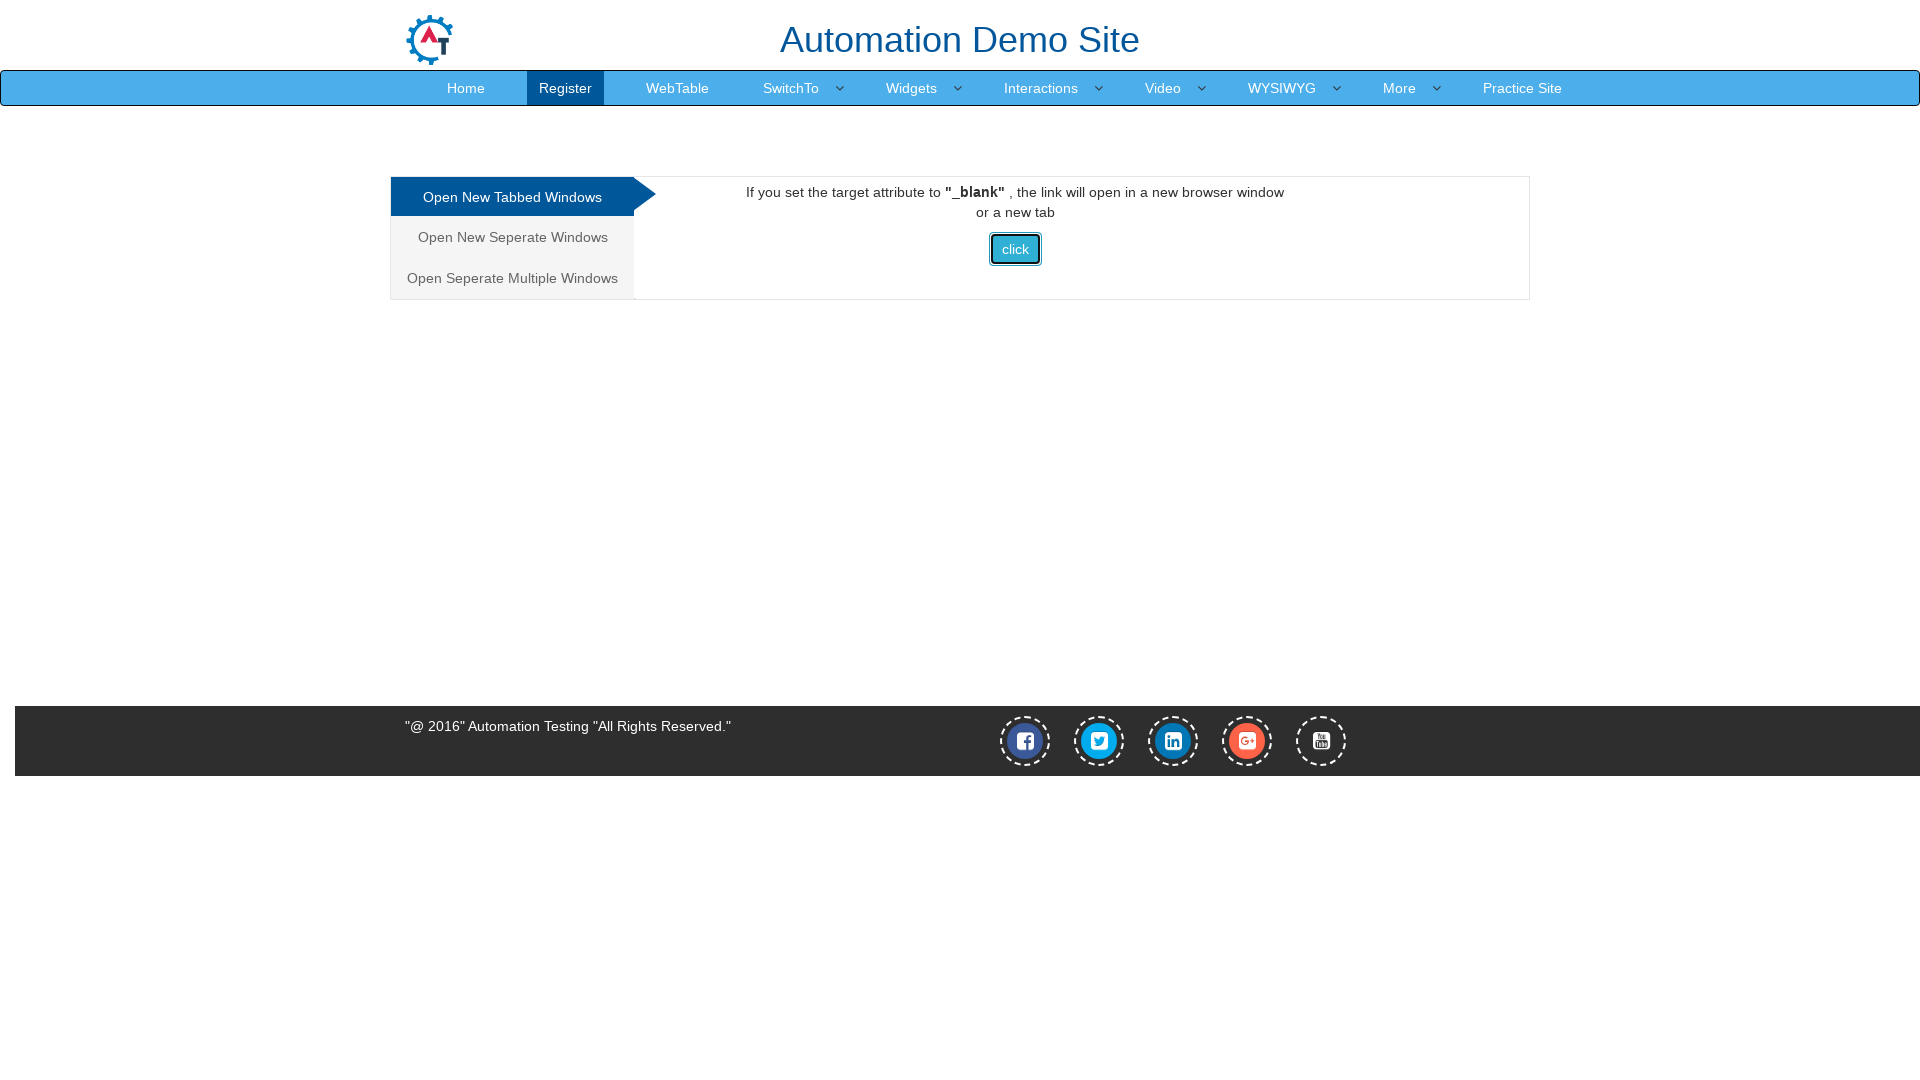

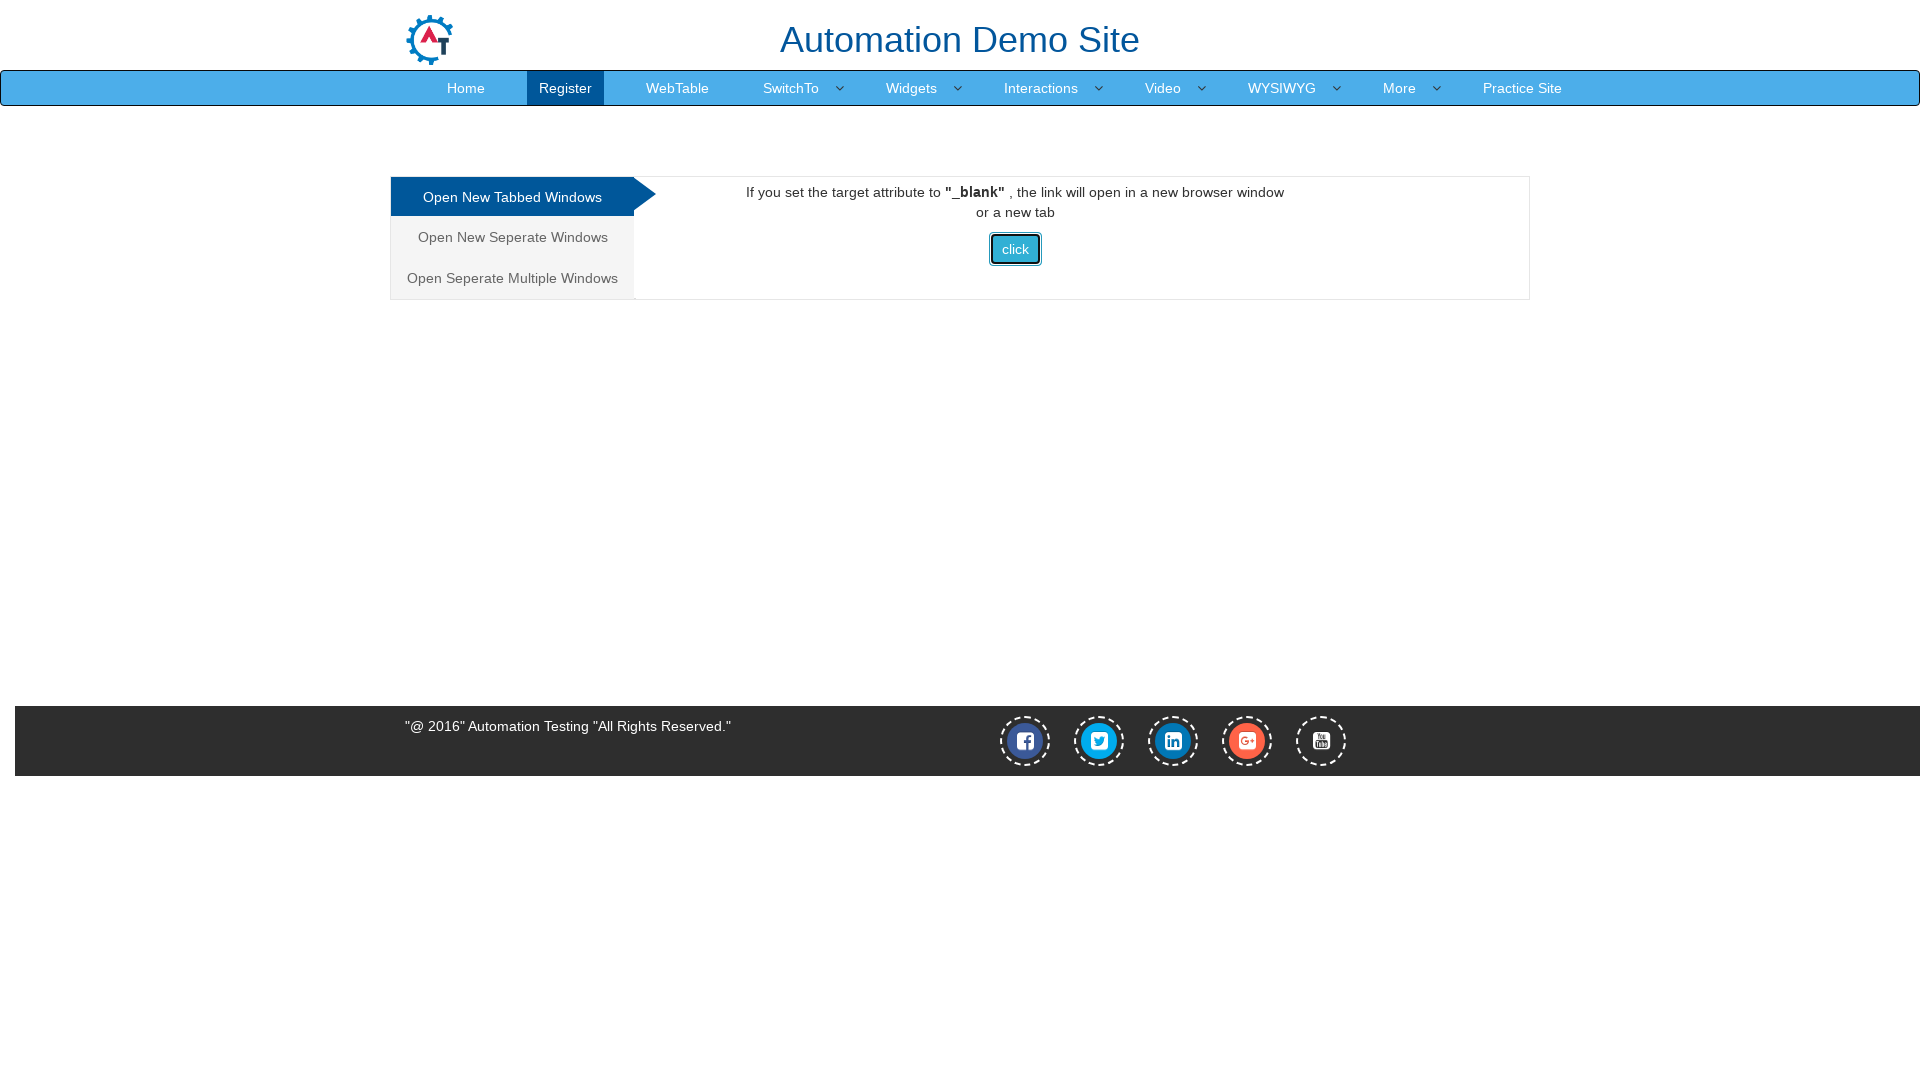